Tests a multi-page company formation wizard on Docuport by filling out LLC registration details across three pages including company information, registered agent details, and member/ownership information, then proceeds to payment.

Starting URL: https://app.docuport.app/company-formation/resident

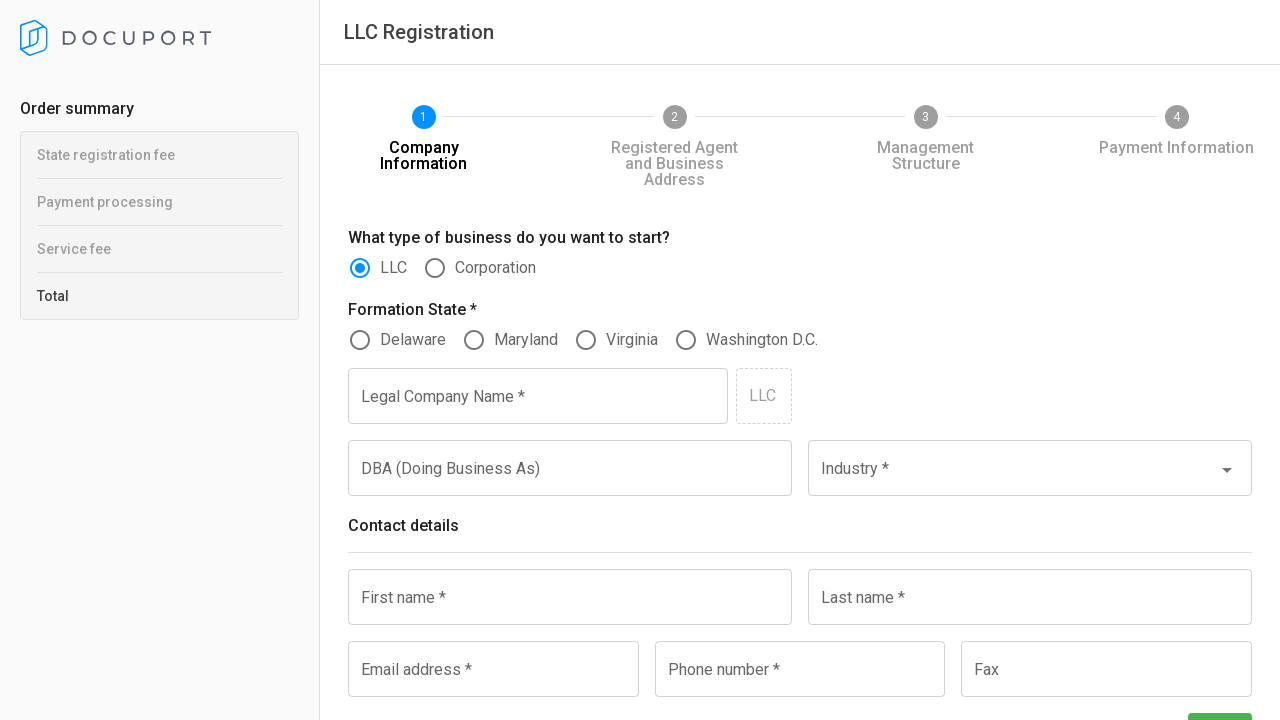

Selected LLC as company type at (394, 268) on xpath=//label[.='LLC']
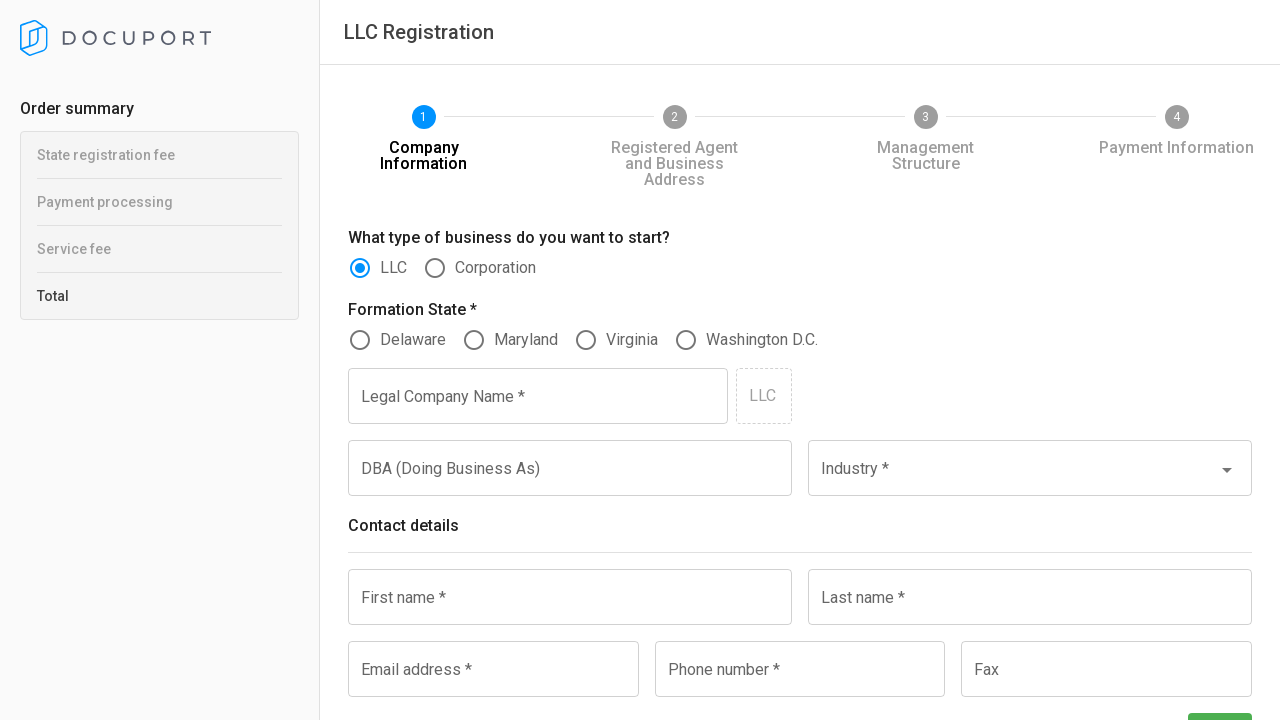

Selected Maryland as state at (526, 340) on xpath=//label[text()='Maryland']
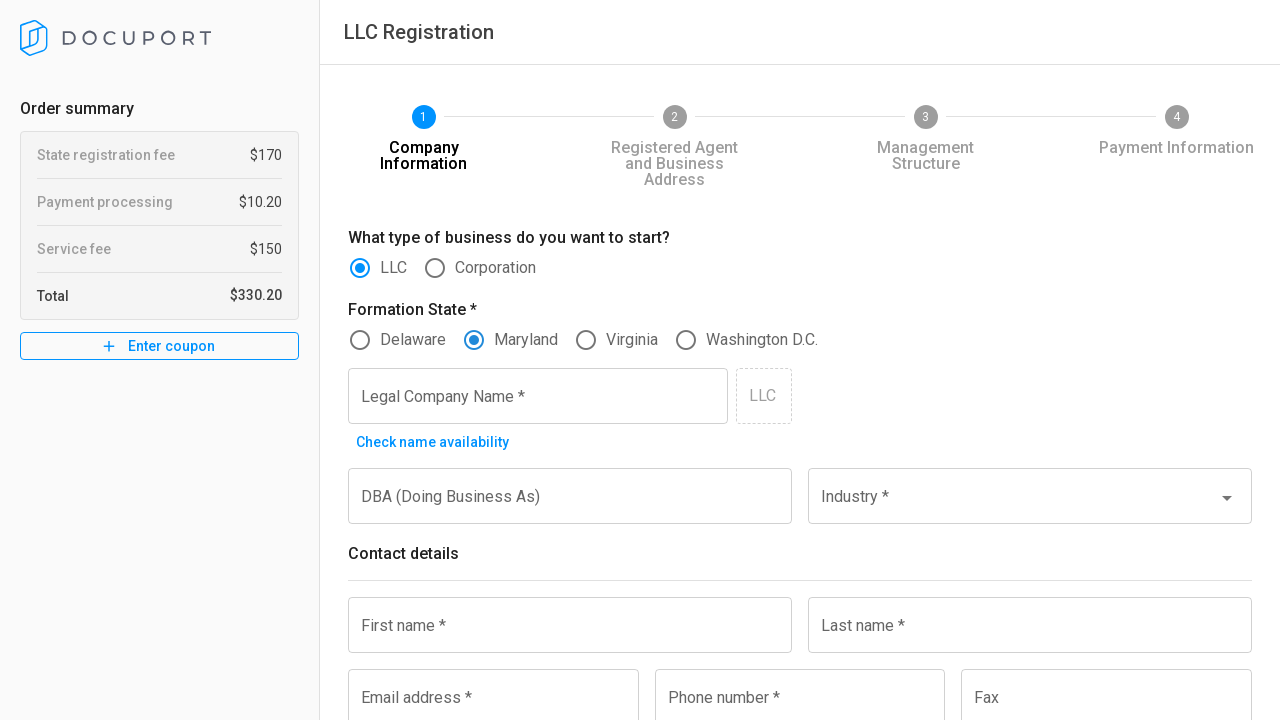

Filled legal company name with 'Granite' on //label[text()='Legal Company Name  *']/following-sibling::input
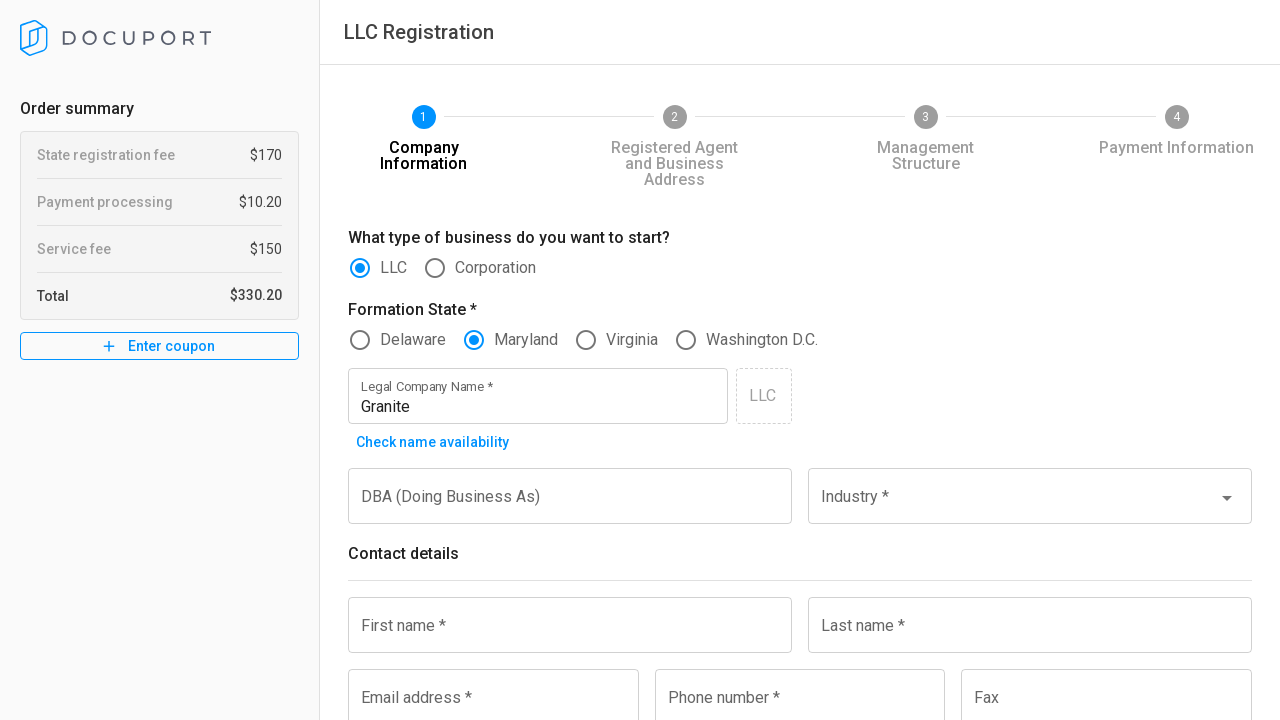

Filled DBA field with 'Minnesota Granite' on //label[text()='DBA (Doing Business As)']/following-sibling::input
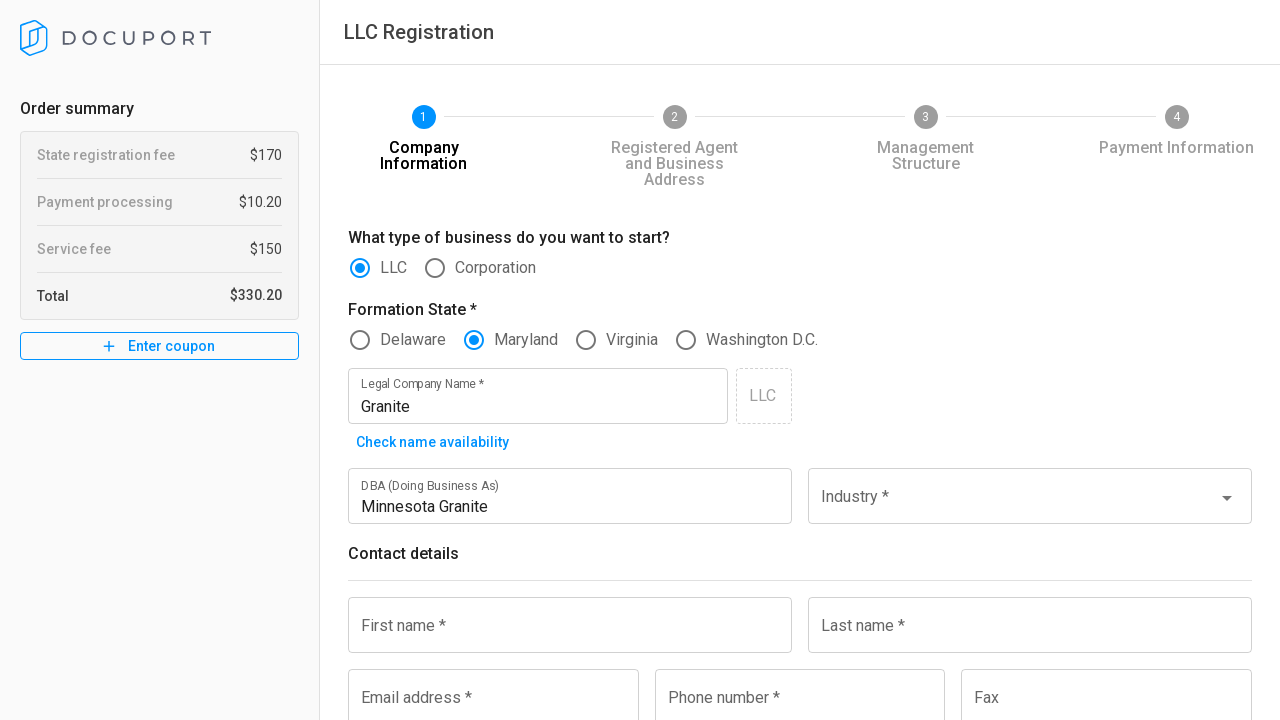

Clicked on industry dropdown at (1014, 507) on xpath=//label[text()='Industry *']/following-sibling::input[1]
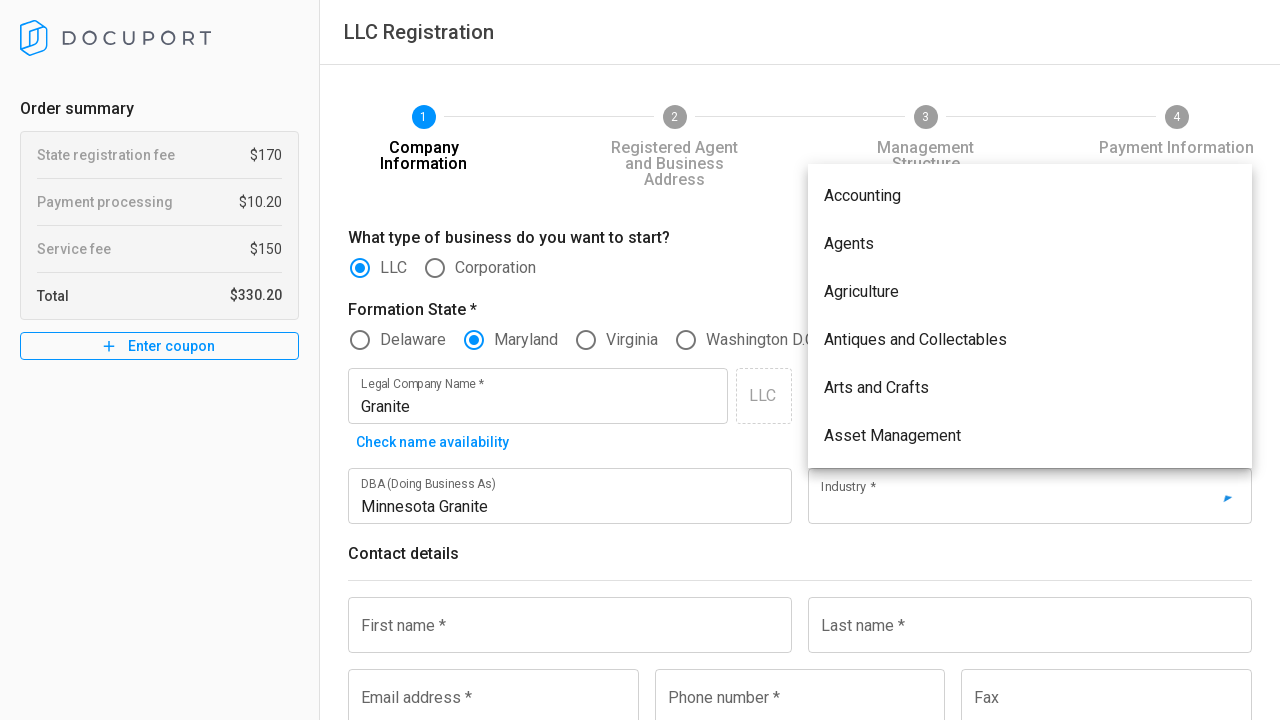

Waited for industry dropdown to load
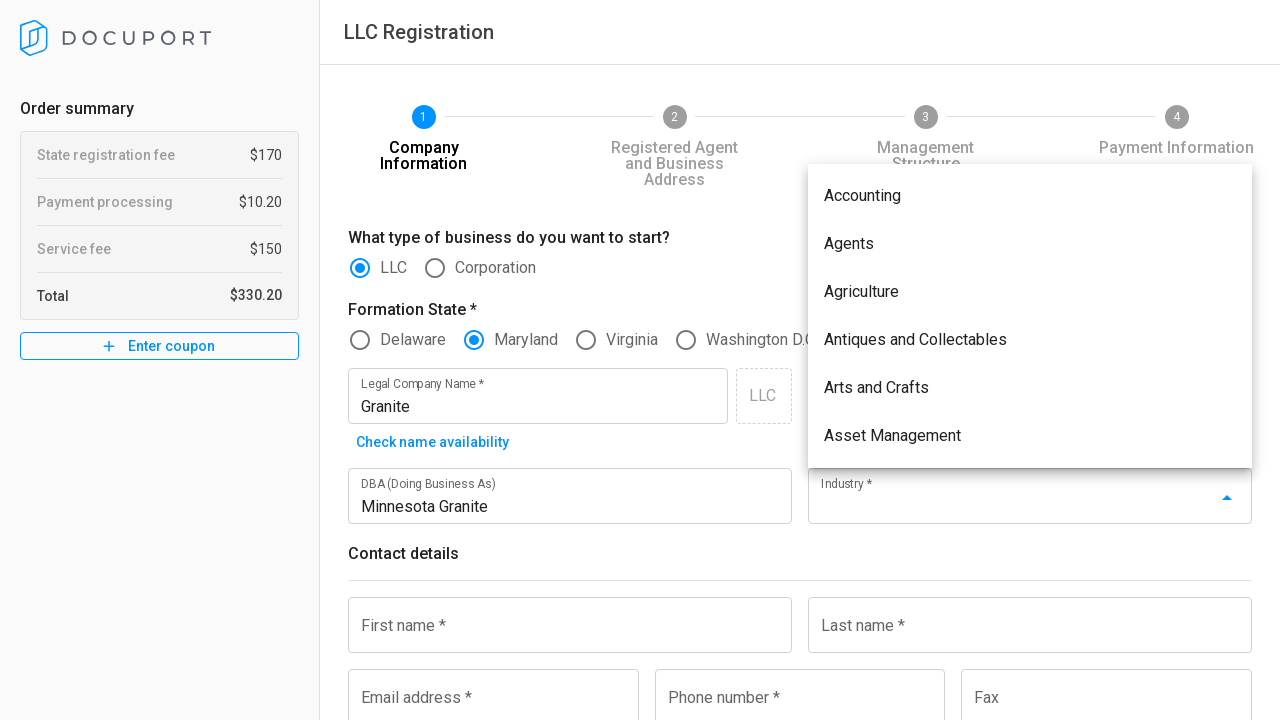

Selected 'Gardening and Landscaping' as industry at (1030, 340) on xpath=//div[text()='Gardening and Landscaping']
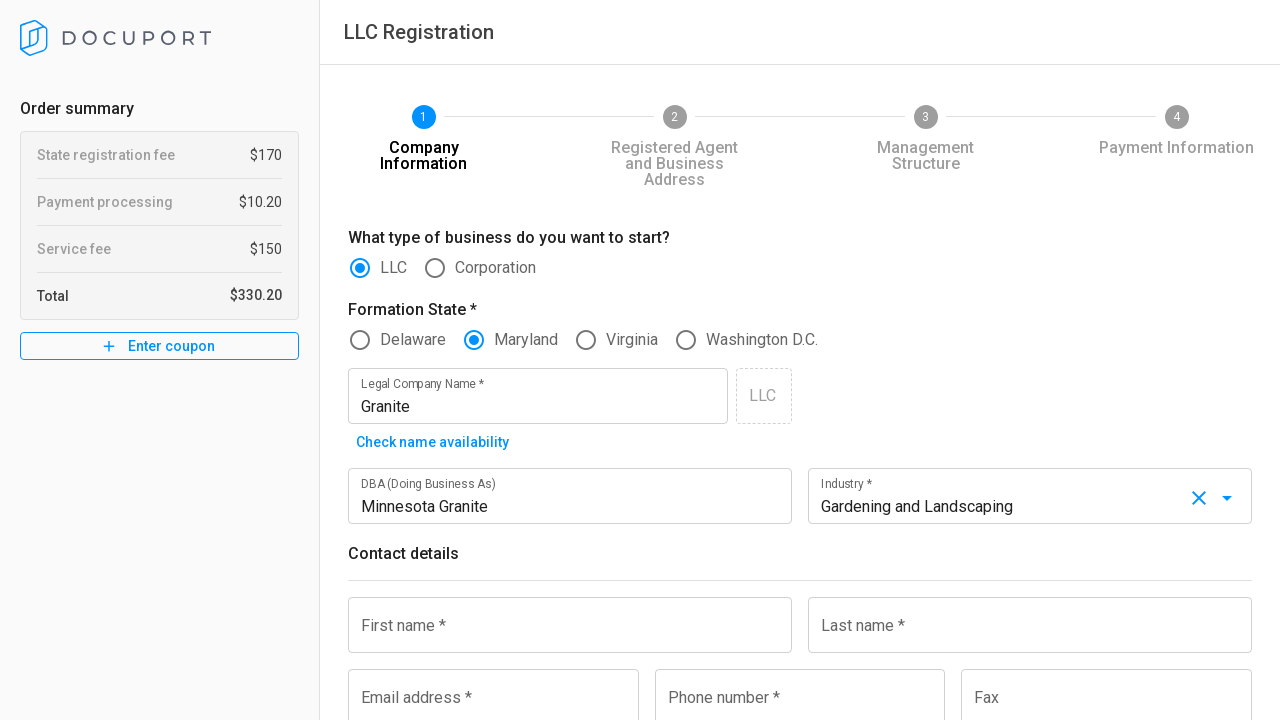

Filled first name with 'Tom' on //label[text()='First name *']/following-sibling::input[1]
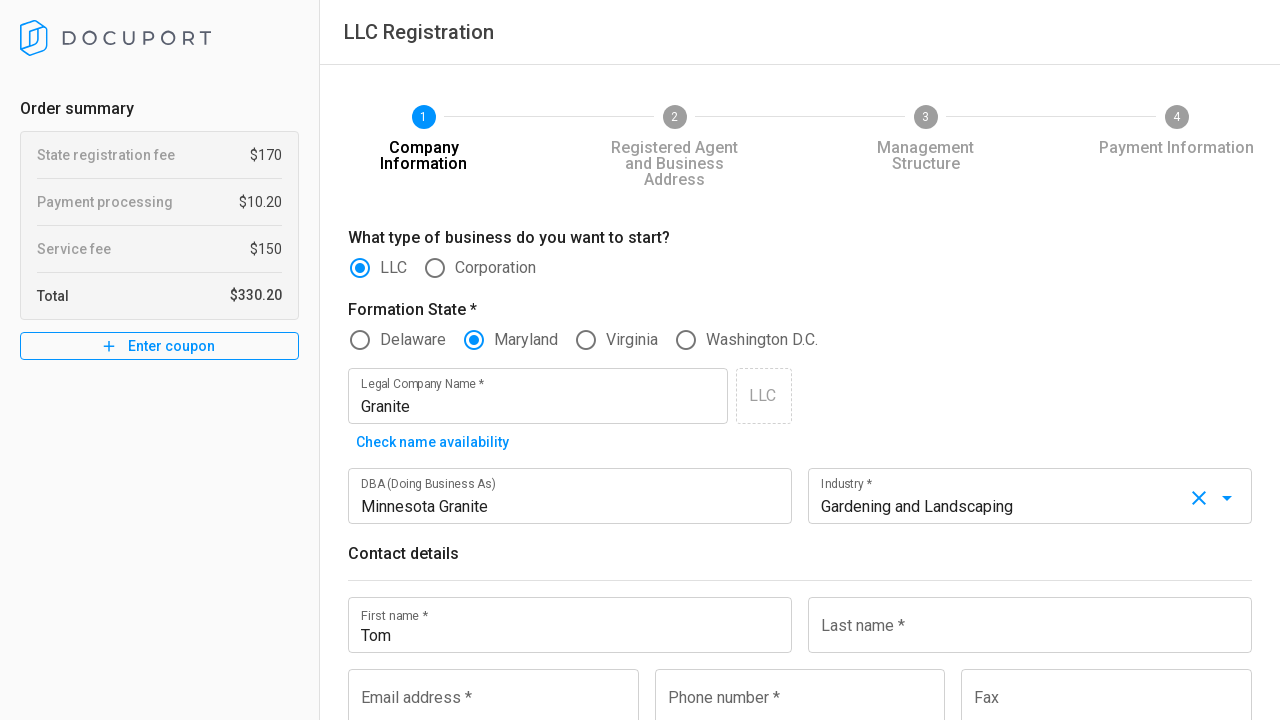

Filled last name with 'Holland' on //label[text()='Last name *']/following-sibling::input[@id][@type][1]
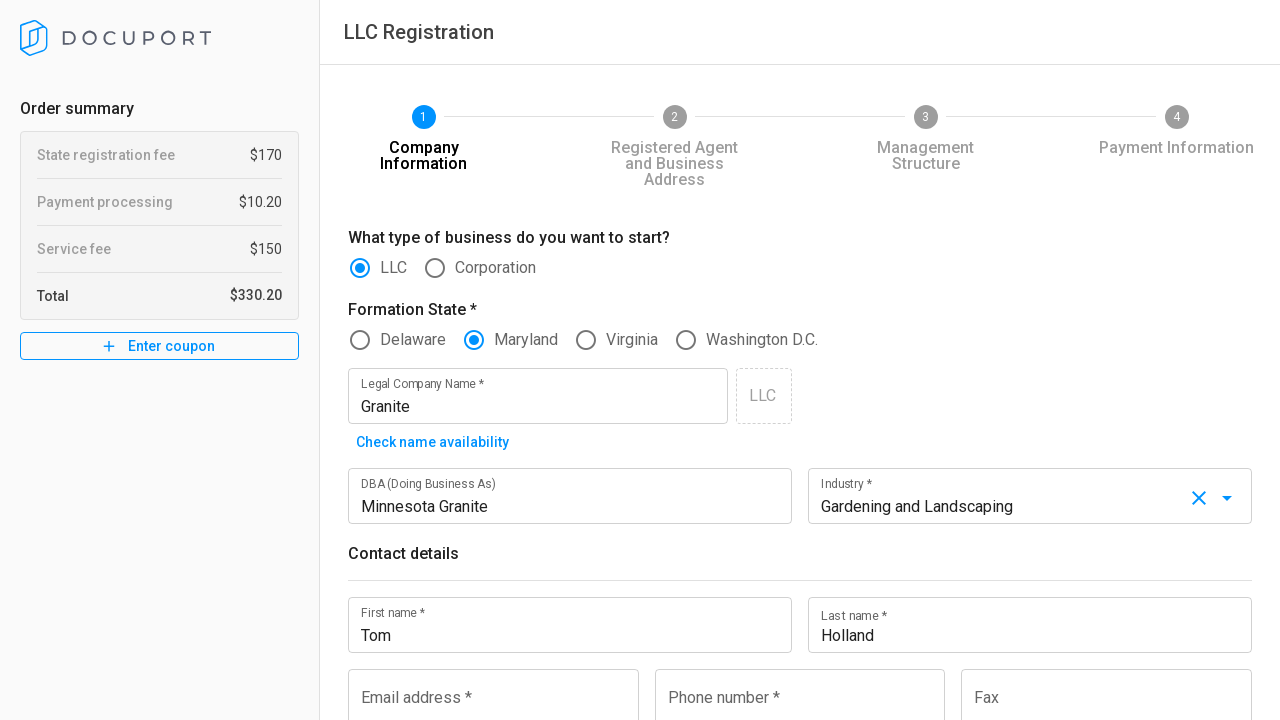

Filled email address with 'graniteMN@gmail.com' on //label[text()='Email address *']/following-sibling::input
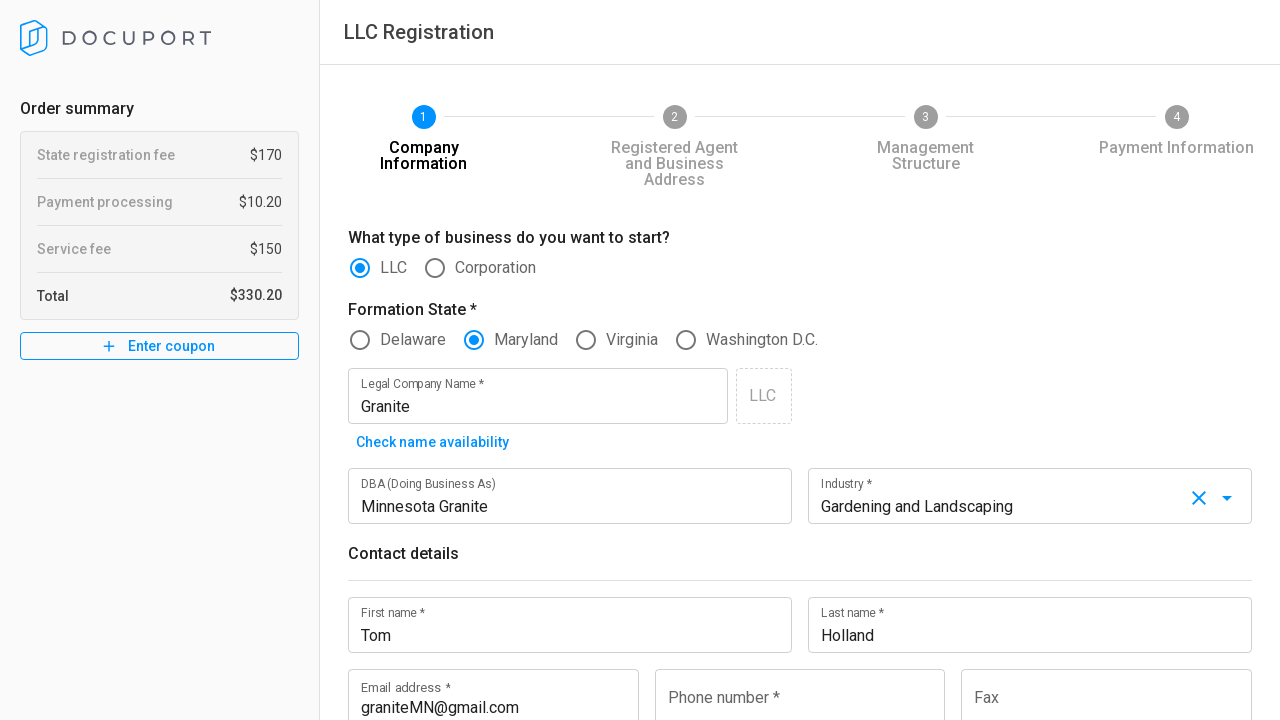

Filled phone number with '+123456789101' on //label[text()='Phone number *']/following-sibling::input
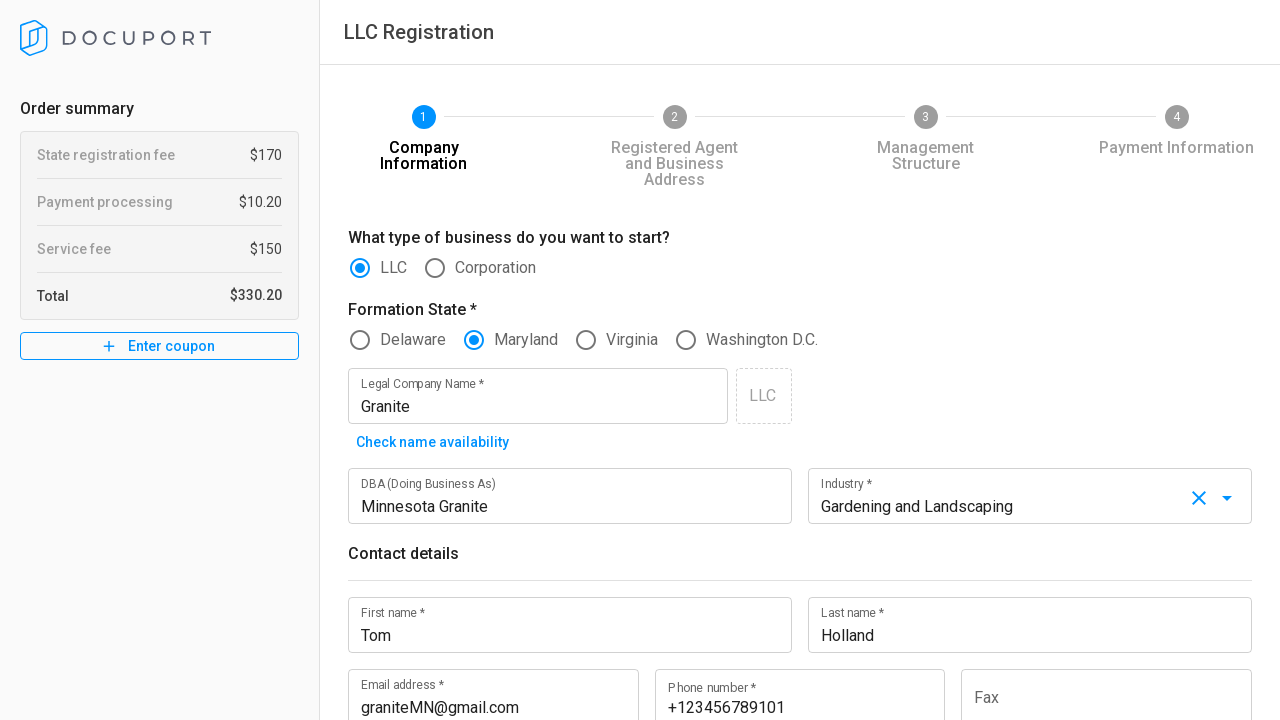

Filled fax number with '+13456789101' on //label[text()='Fax']/following-sibling::input
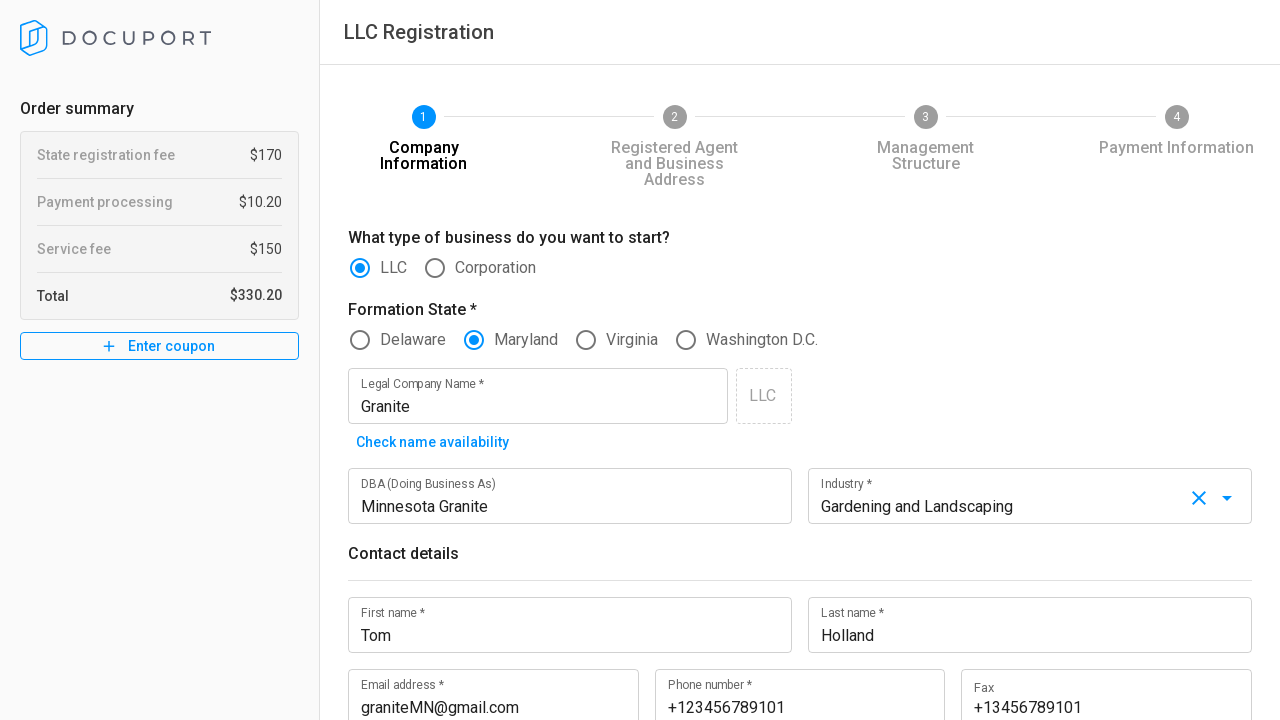

Waited before clicking Next button
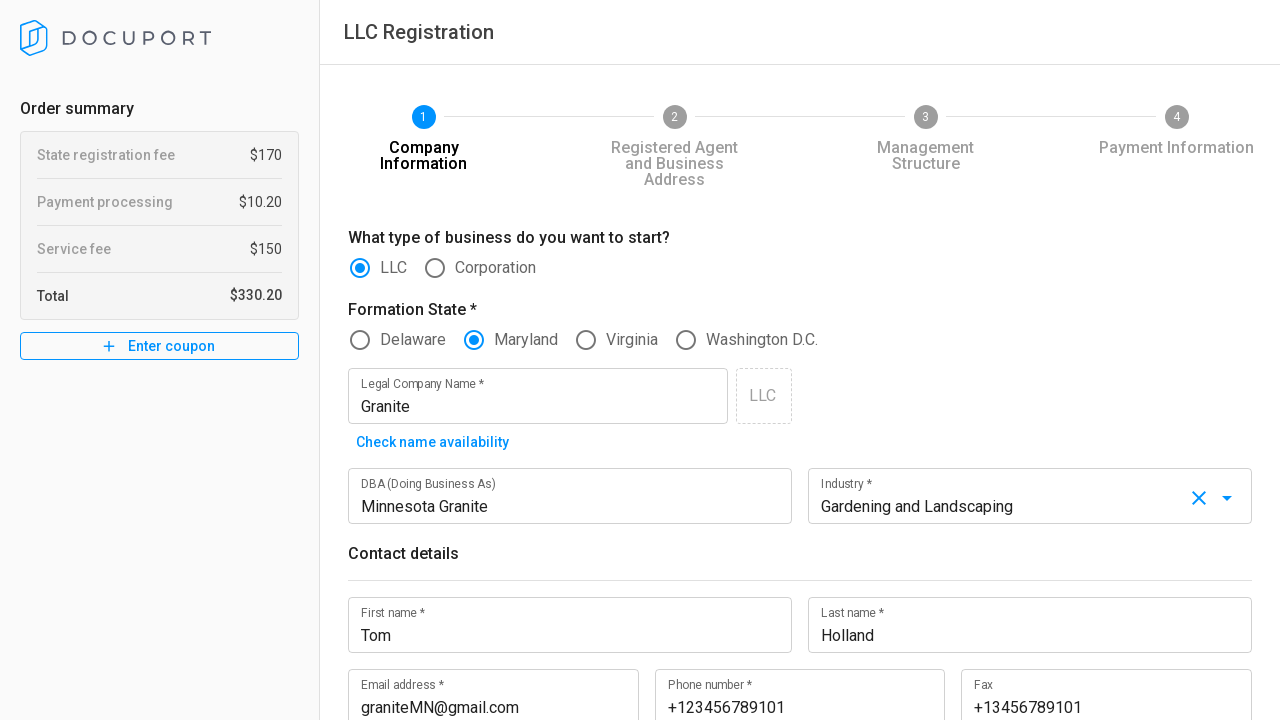

Clicked Next button to proceed to page 2 (Registered Agent Information) at (1220, 686) on xpath=//button[@type='submit']/child::span[1]
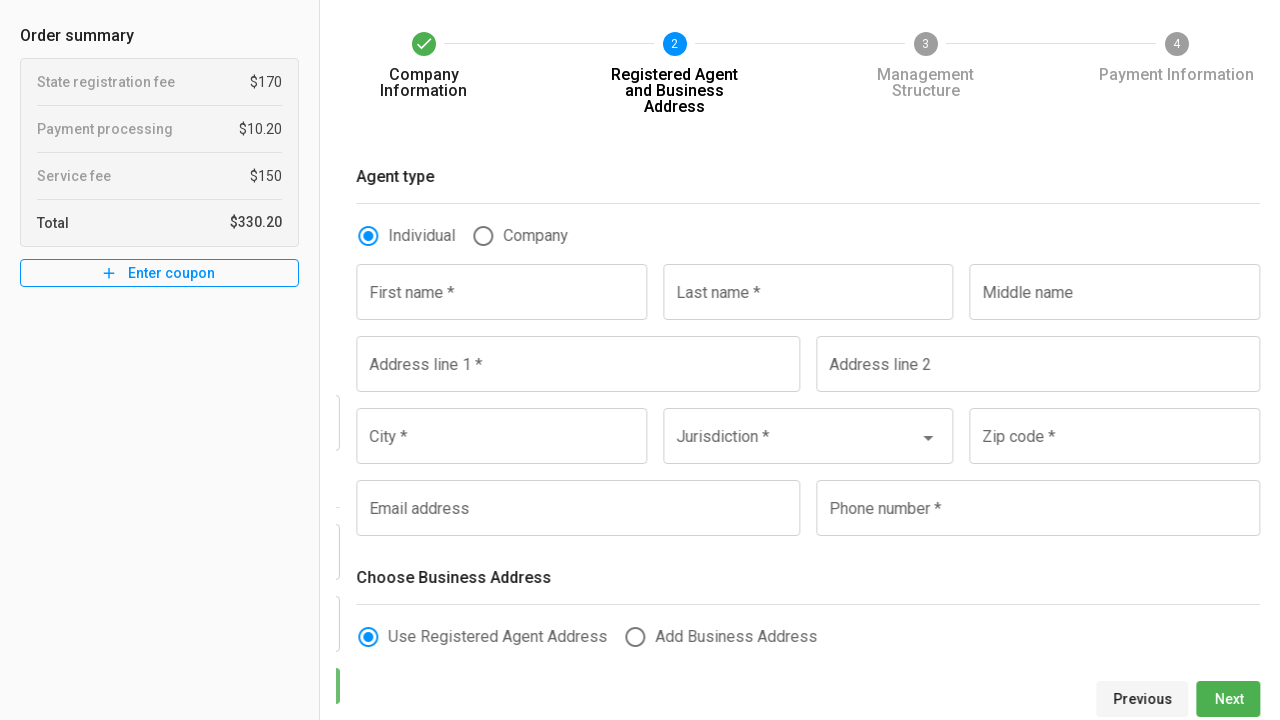

Waited for page 2 to load
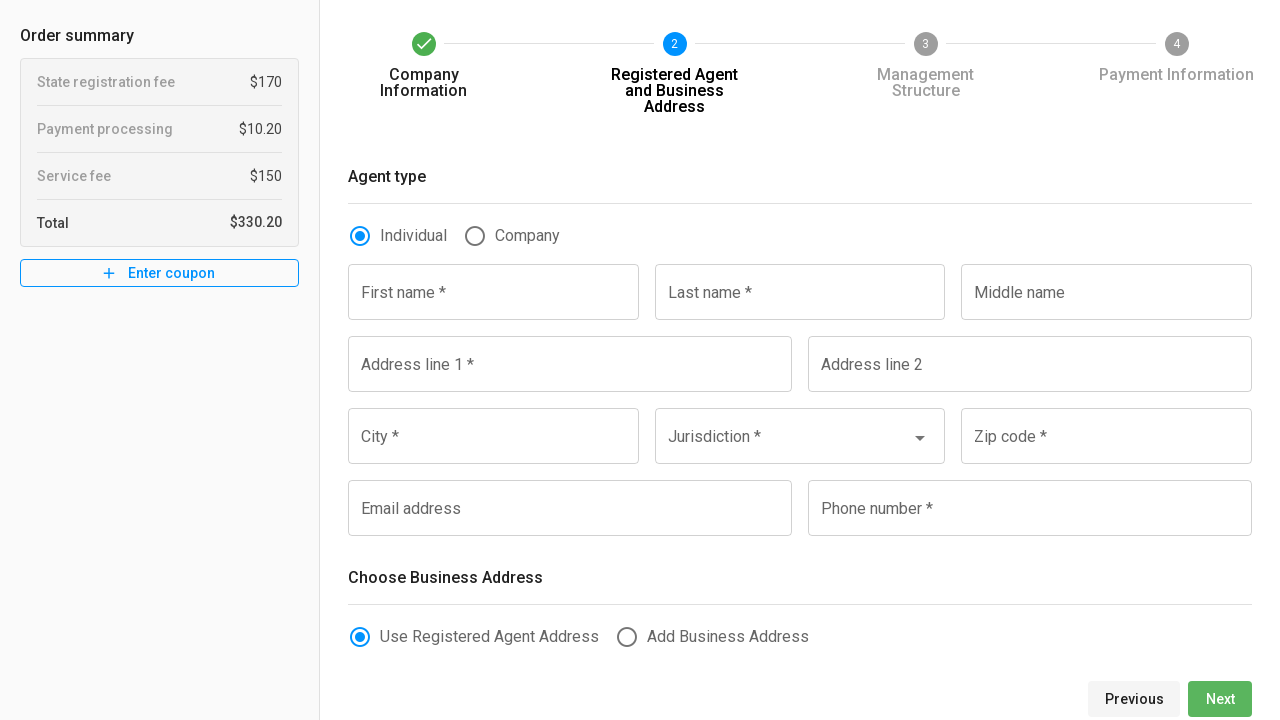

Selected 'Company' as registered agent type at (528, 236) on xpath=//label[text()='Company']
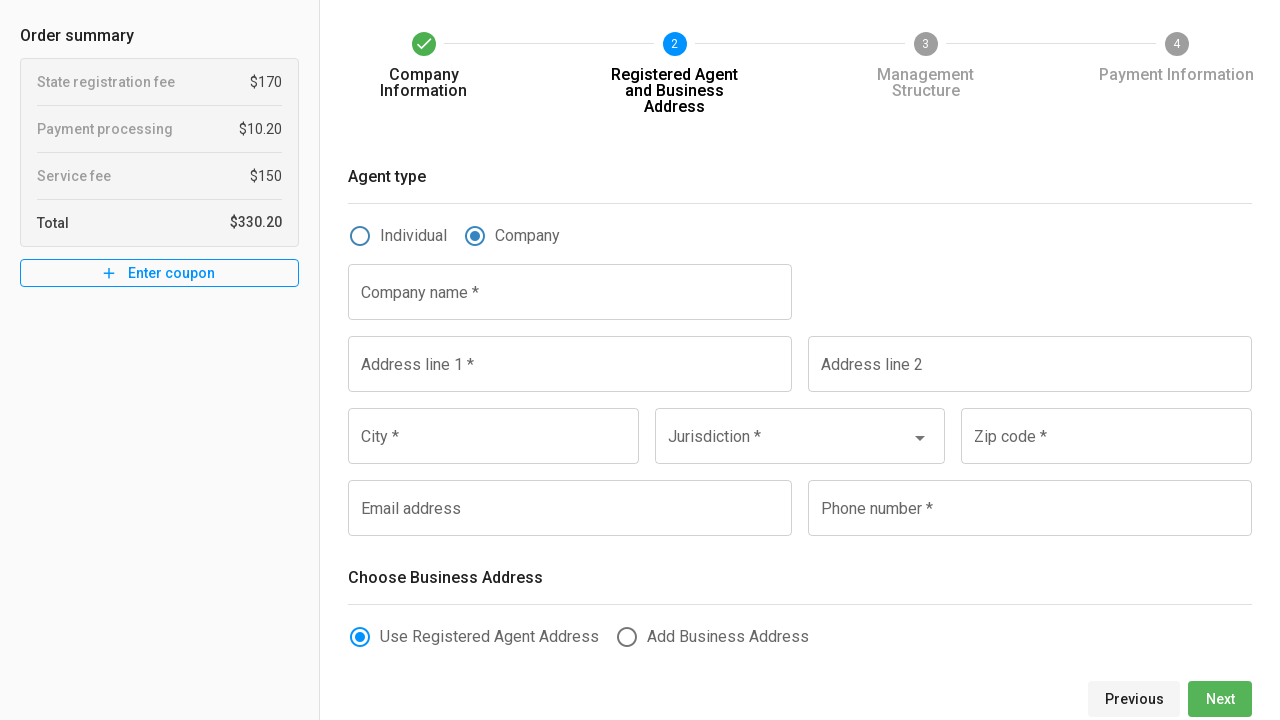

Clicked on company name field for registered agent at (570, 303) on xpath=//label[text()='Company name *']/following-sibling::input
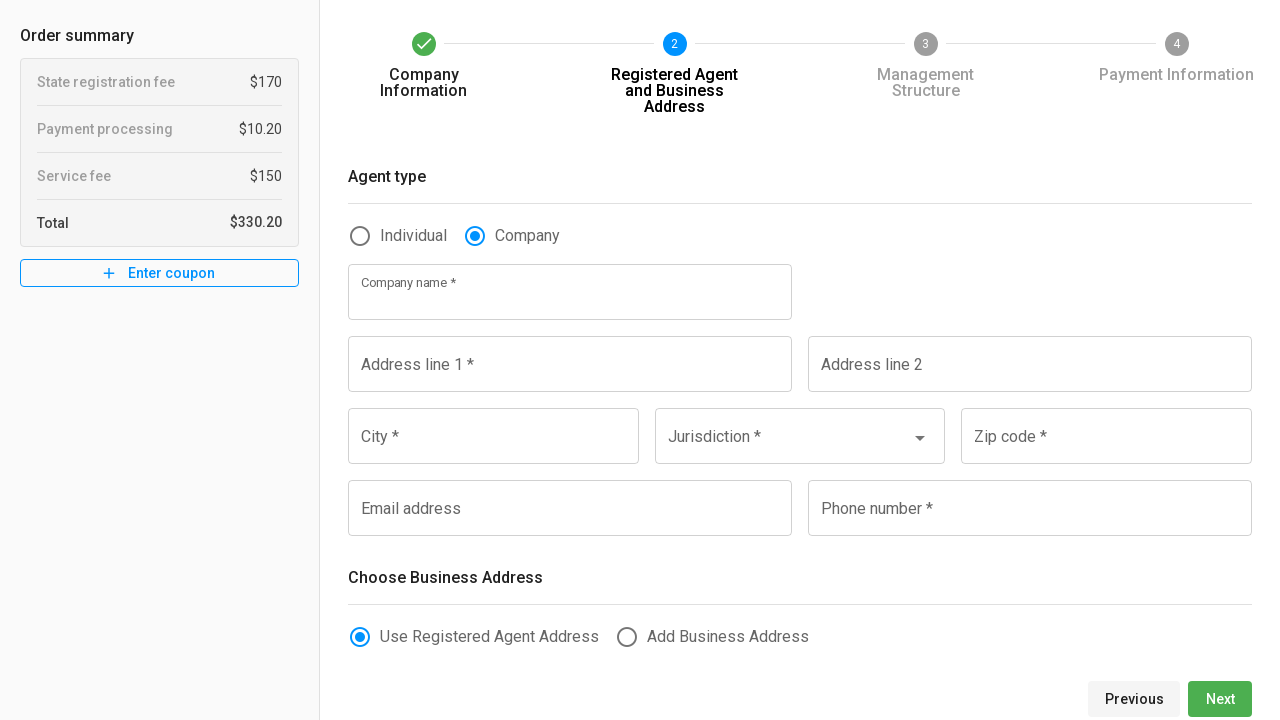

Filled registered agent company name with 'Granite' on //label[text()='Company name *']/following-sibling::input
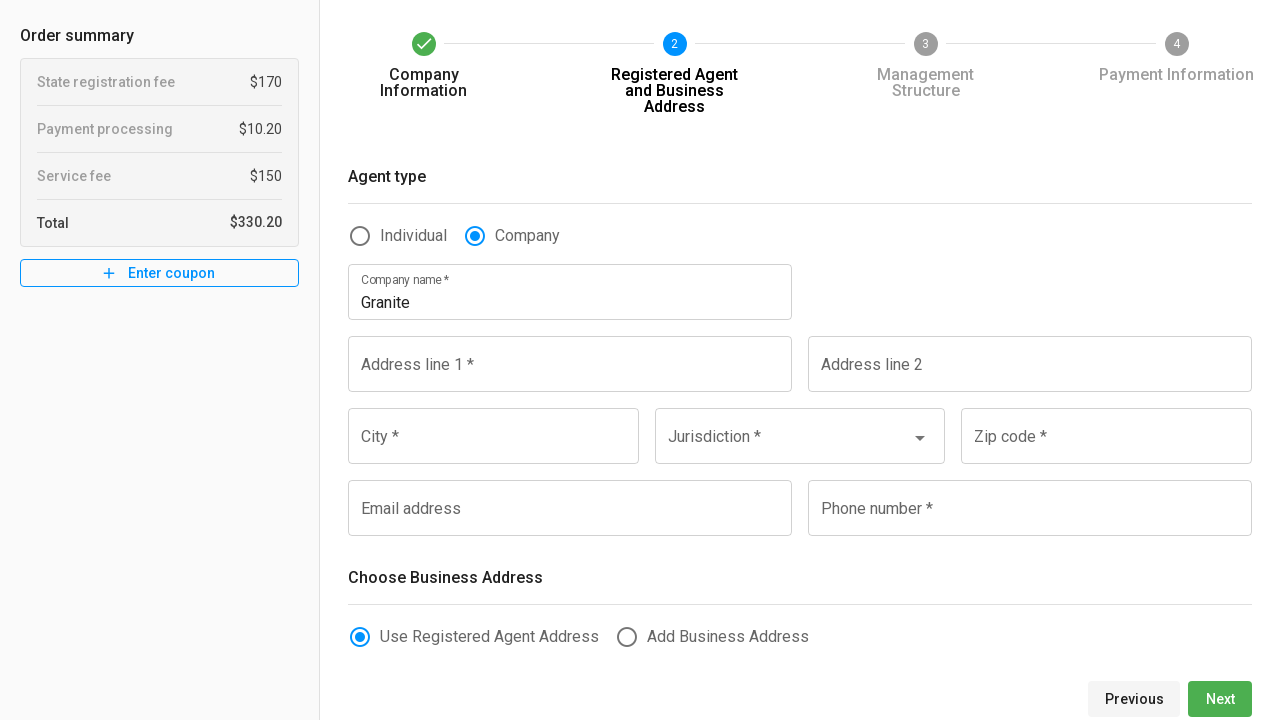

Filled address line 1 with 'Round Lake 12345' on //label[text()='Address line 1 *']/following-sibling::input
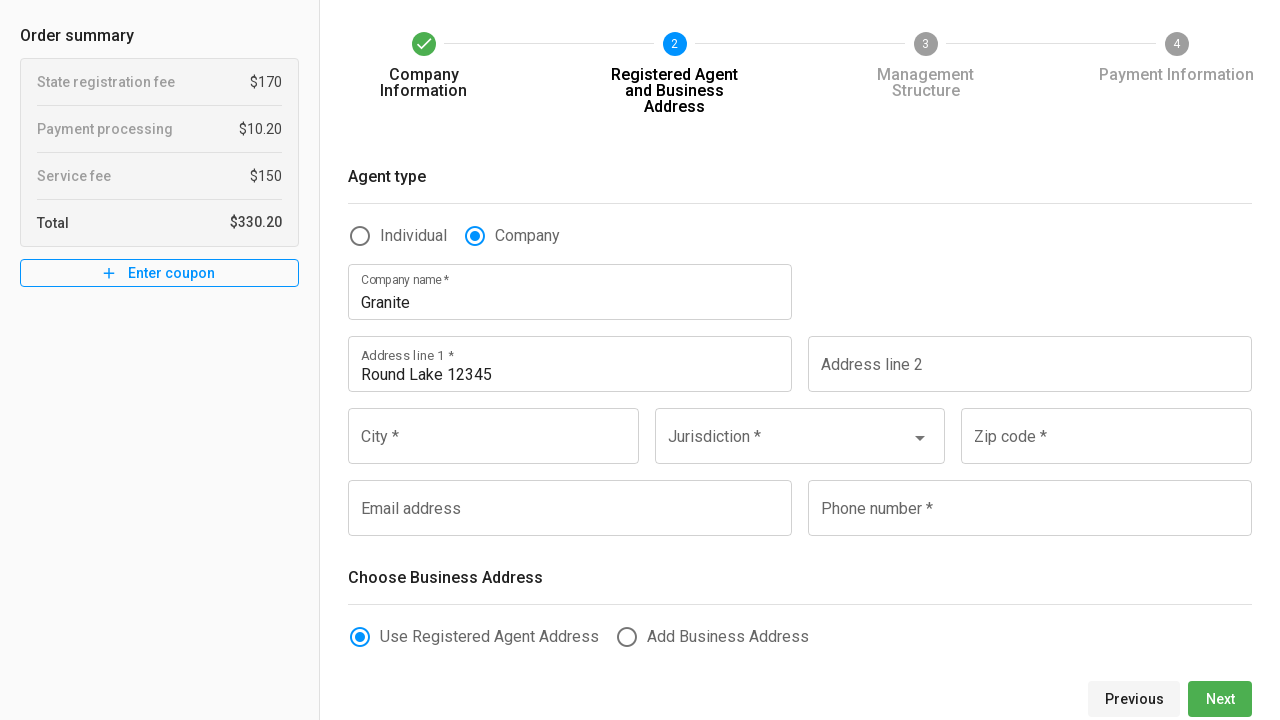

Filled city with 'New Prague' on //label[text()='City *']/following-sibling::input
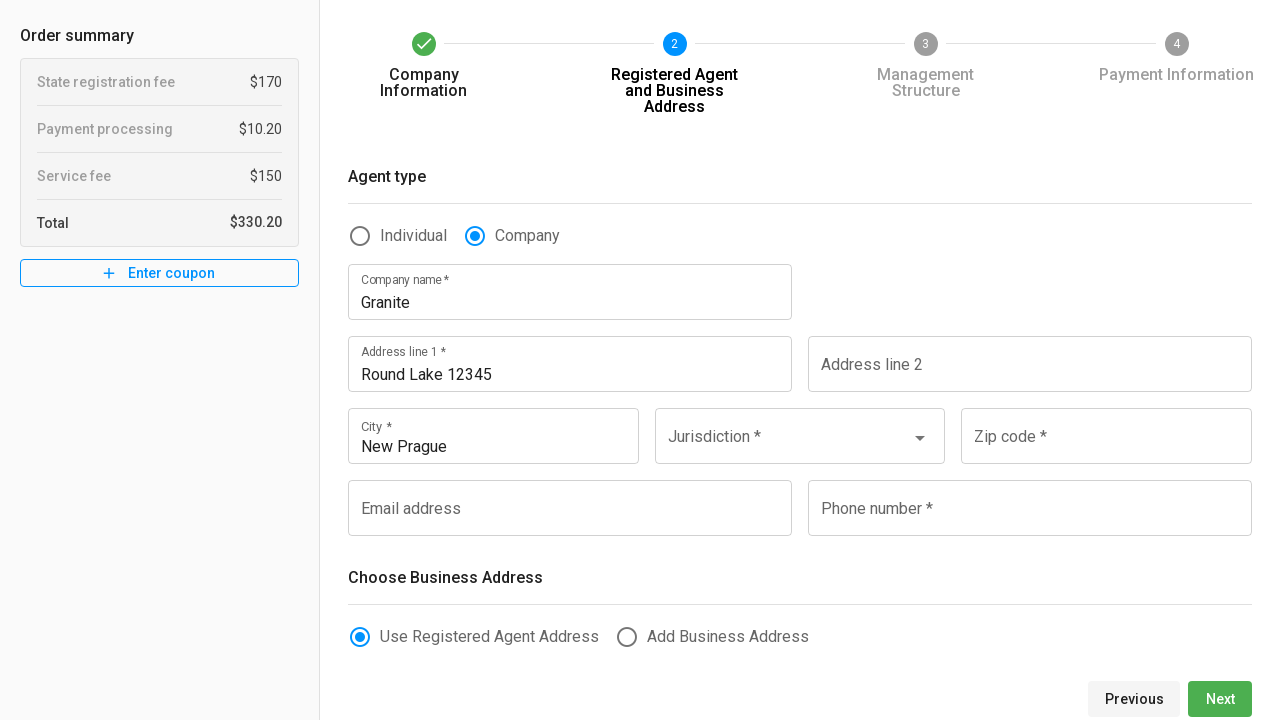

Clicked on jurisdiction dropdown at (784, 447) on xpath=//label[text()='Jurisdiction *']/following-sibling::input[1]
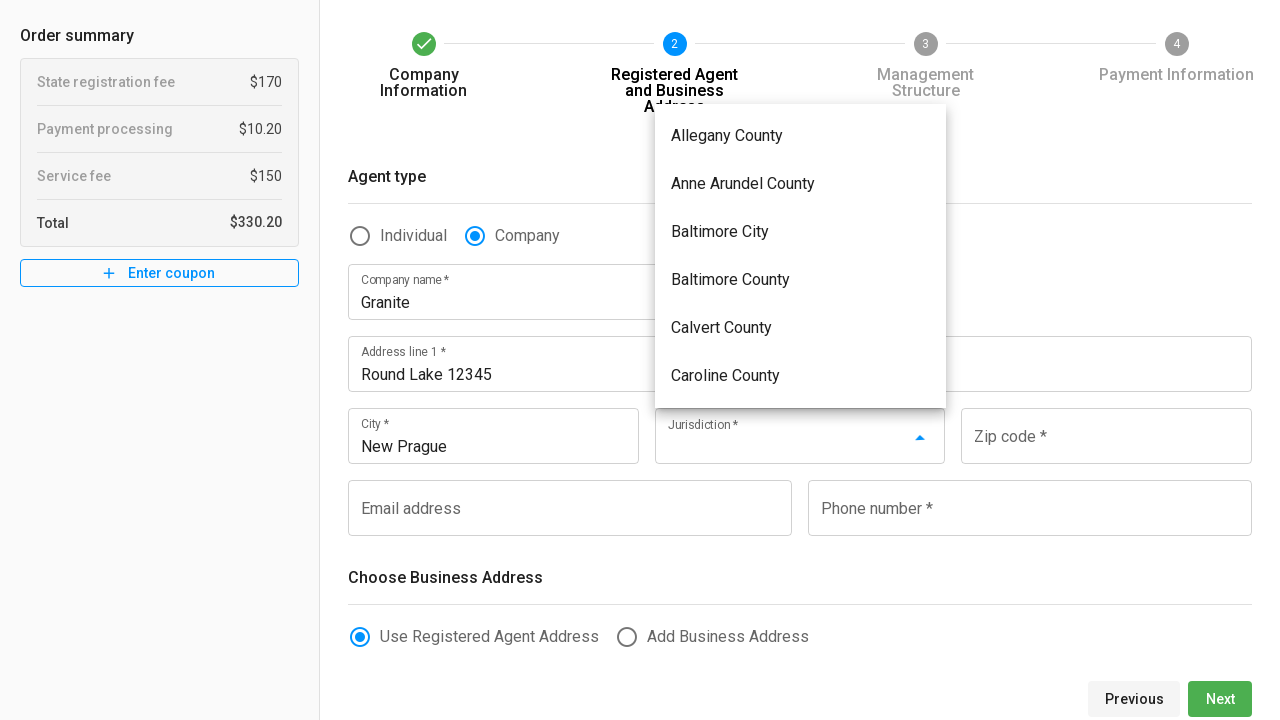

Waited for jurisdiction dropdown to load
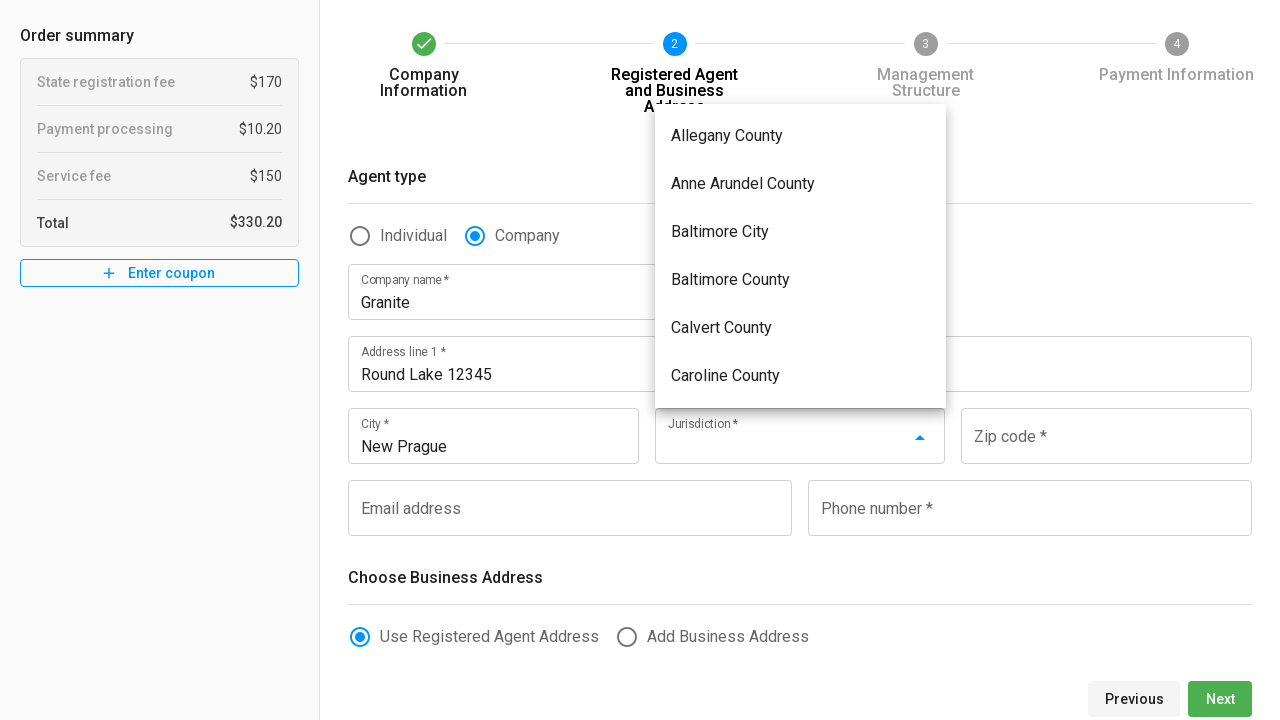

Selected 'Calvert County' as jurisdiction at (800, 328) on xpath=//div[text()='Calvert County']/..
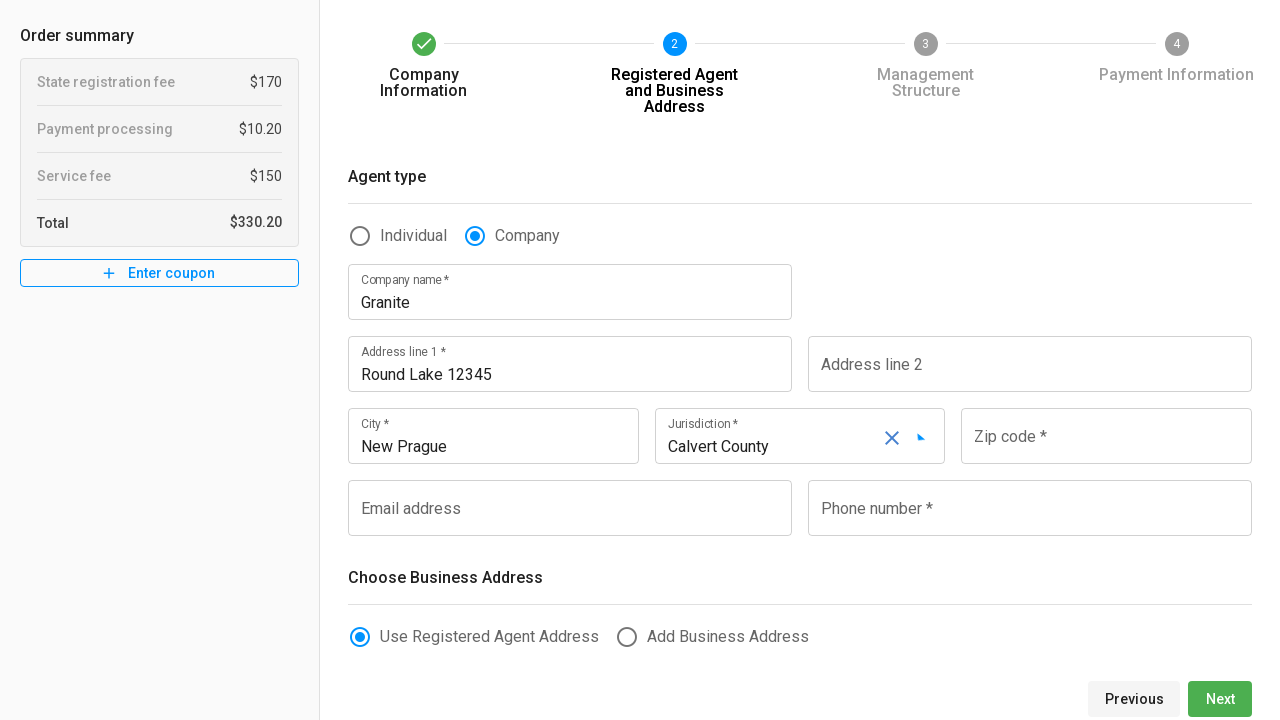

Filled zip code with '12345' on //label[text()='Zip code *']/following-sibling::input
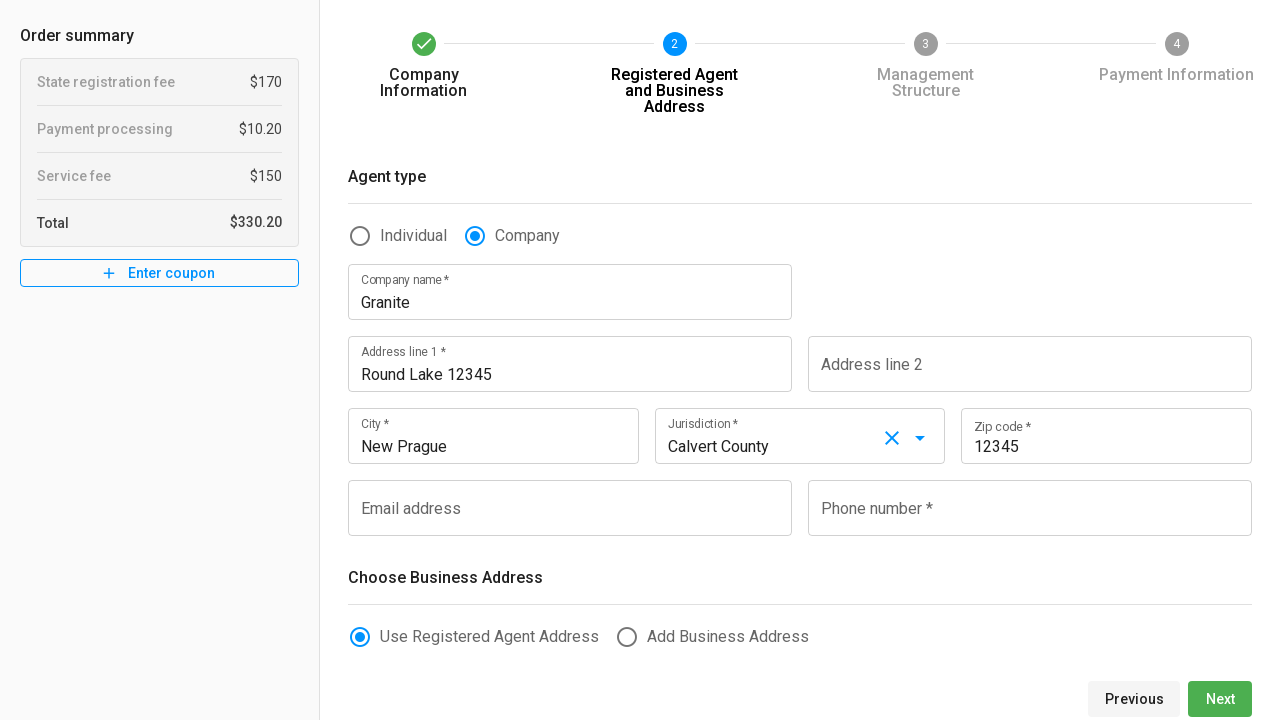

Filled registered agent email address with 'graniteMN@gmail.com' on //label[text()='Email address']/following-sibling::input
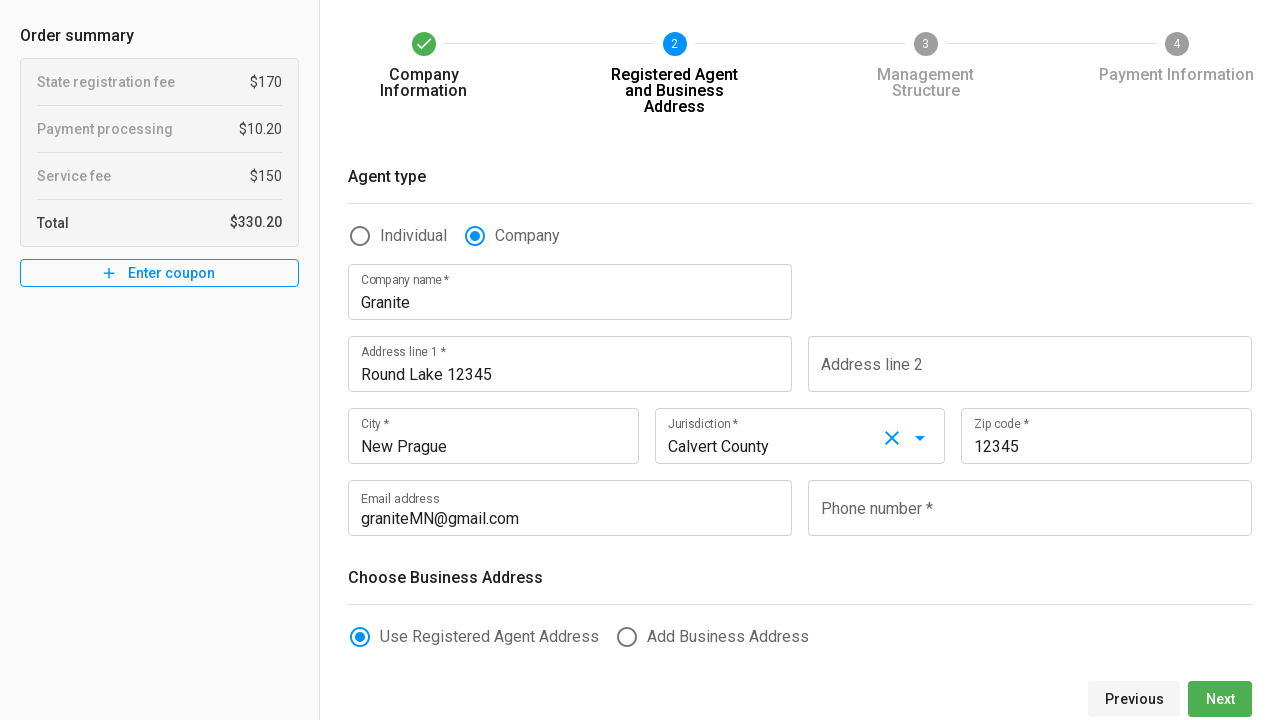

Clicked on phone number field for registered agent at (1030, 519) on xpath=//form[@data-gtm-form-interact-id='1']//child::div//child::div[9]//child::
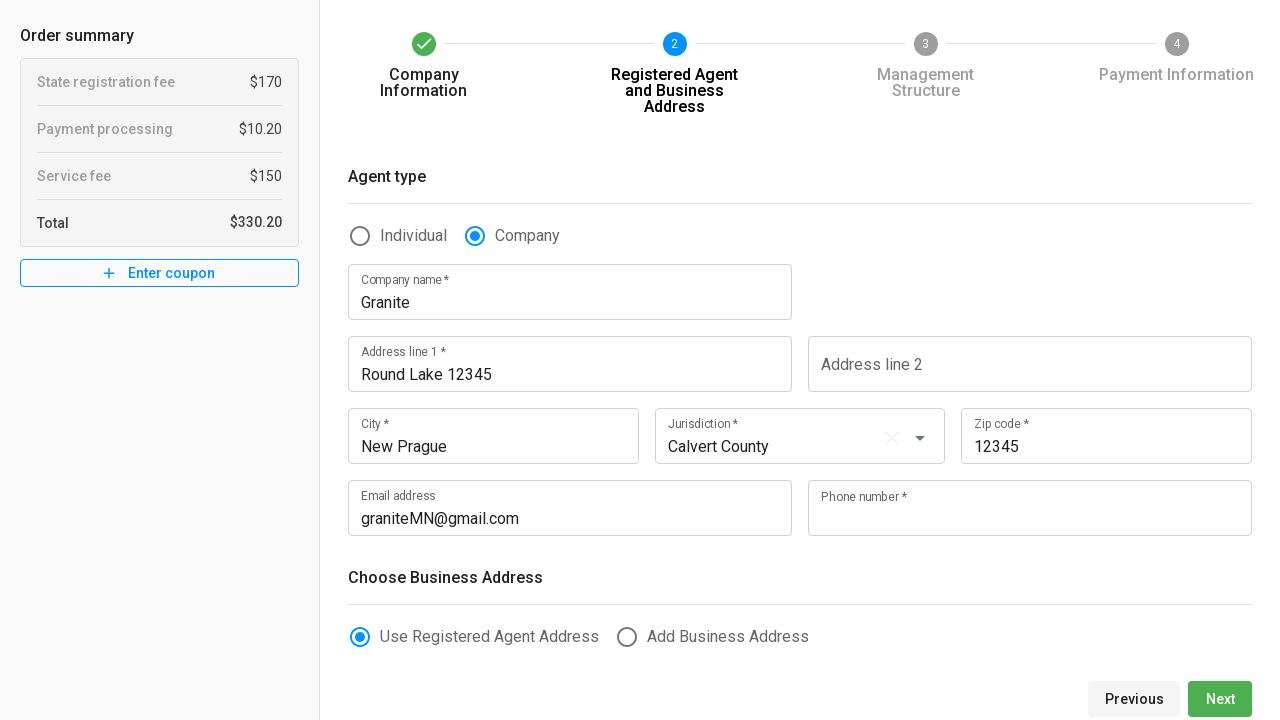

Waited for phone number field to be ready
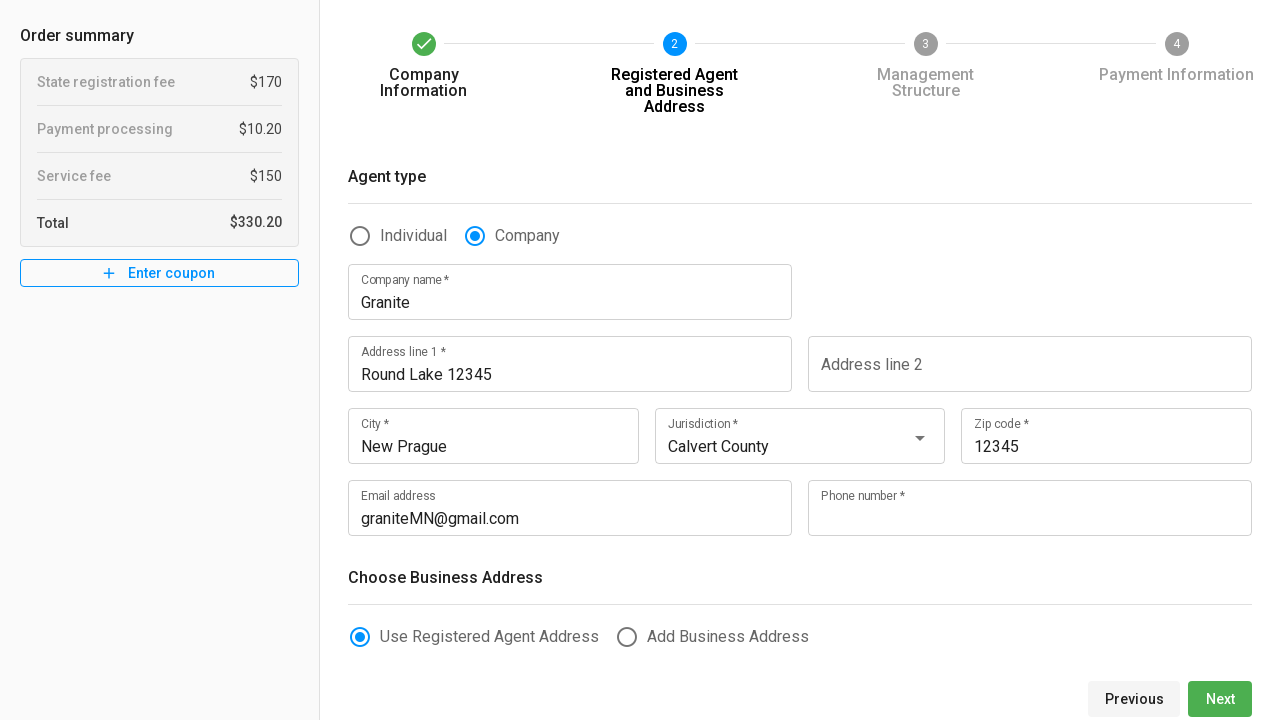

Filled registered agent phone number with '+123456789101' on //form[@data-gtm-form-interact-id='1']//child::div//child::div[9]//child::div//c
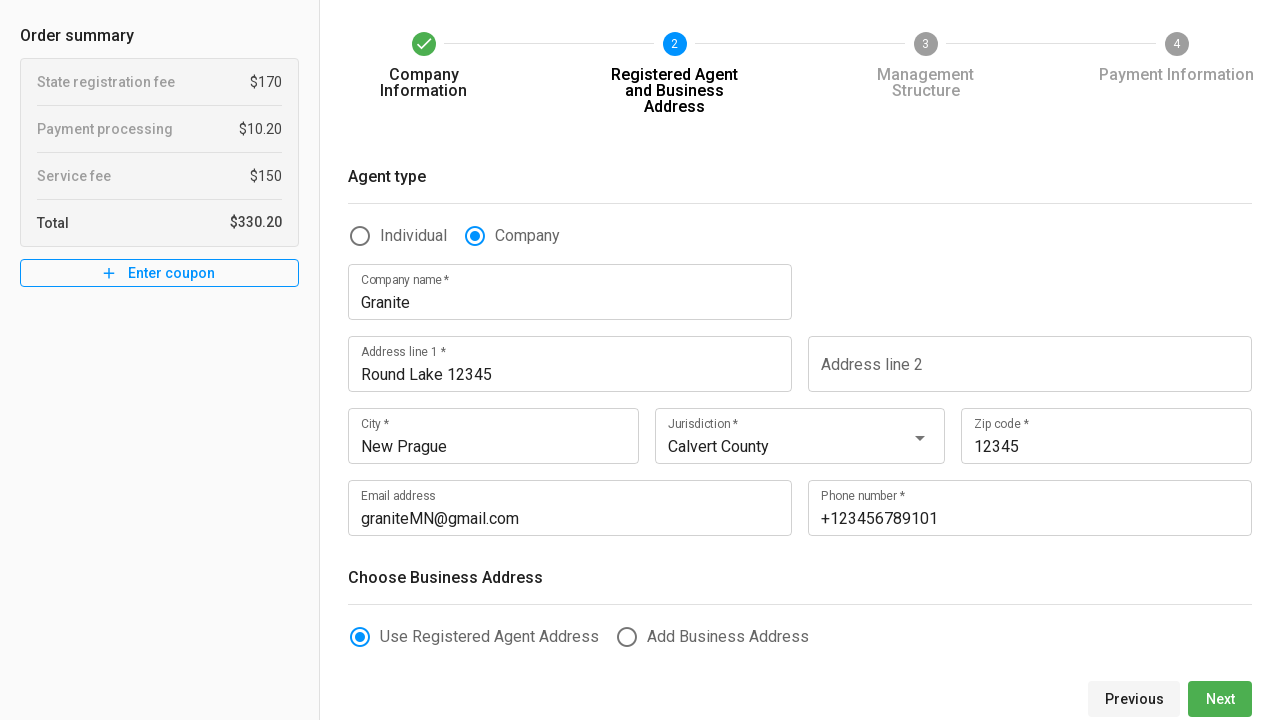

Checked 'Use Registered Agent Address' checkbox at (490, 637) on xpath=//label[text()='Use Registered Agent Address']
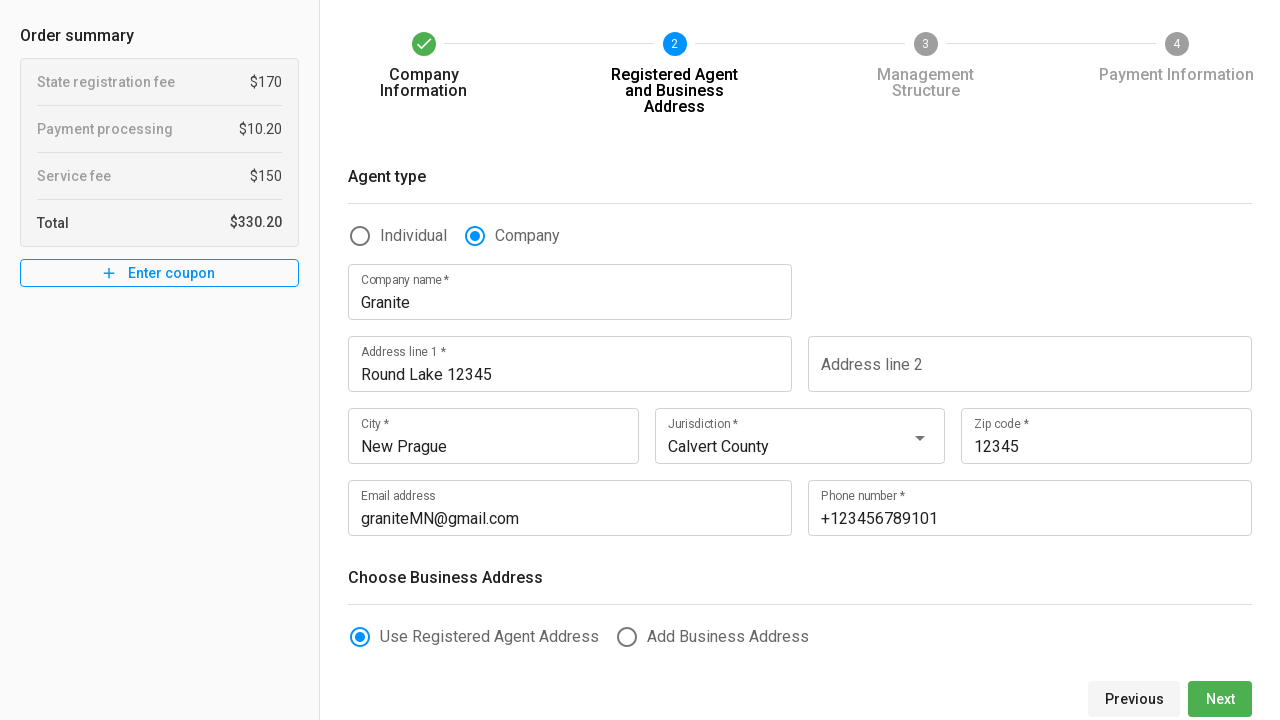

Clicked Next button to proceed to page 3 (Member/Ownership Information) at (1220, 699) on xpath=//div[@class='v-stepper__content ma-0 pa-0'][@style='transform-origin: cen
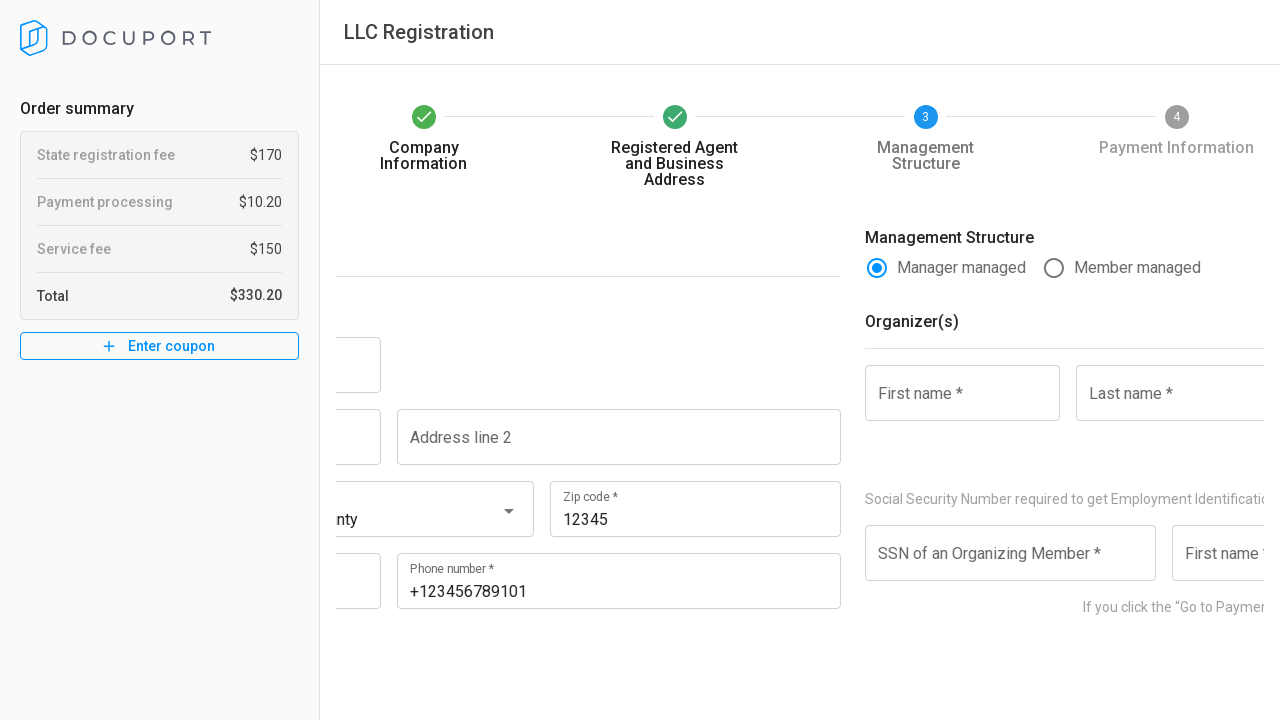

Filled member first name with 'Tom' on //label[text()='Share Ownership (%) *']/../../../../../../child::div/child::div/
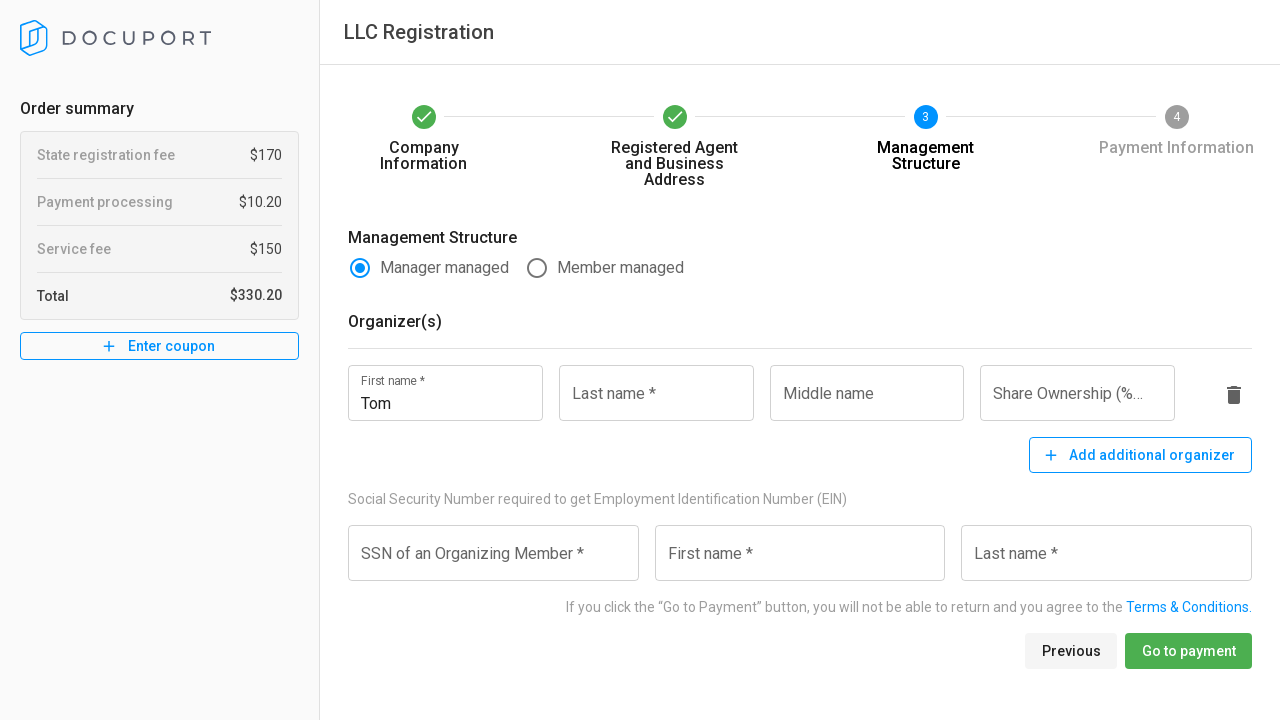

Filled member last name with 'Holland' on //label[text()='Share Ownership (%) *']/../../../../../../child::div//following-
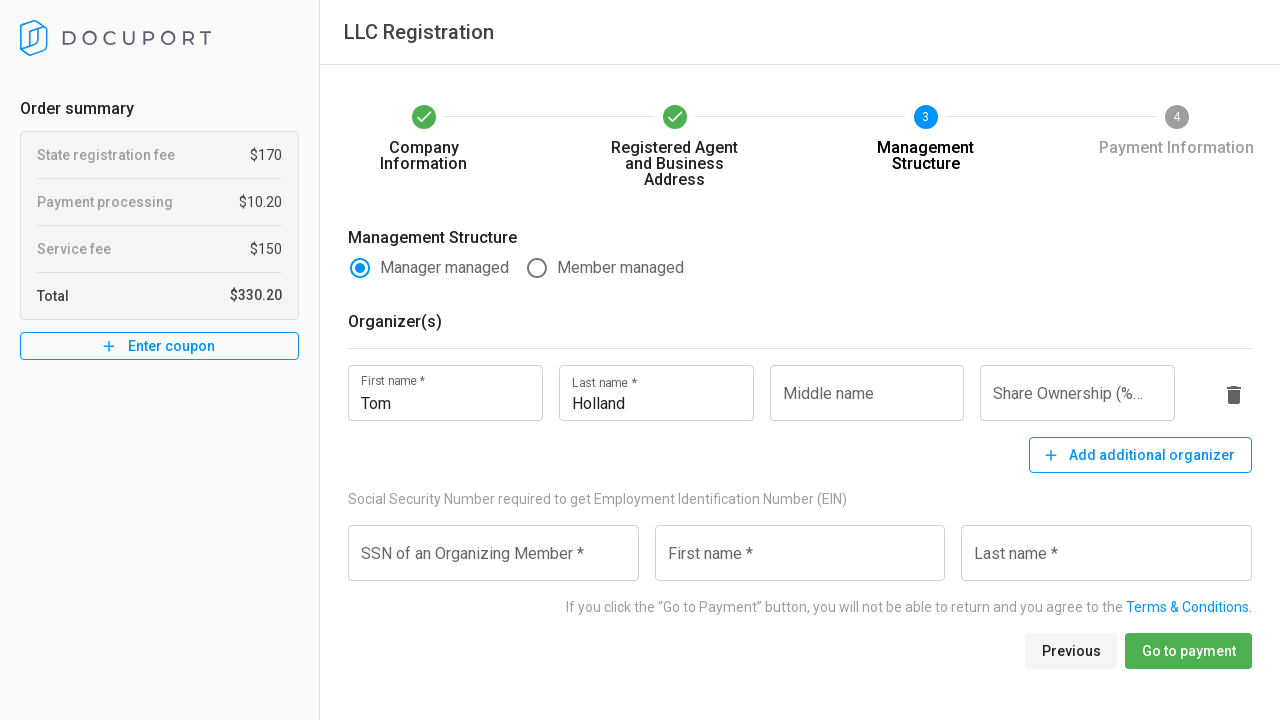

Filled share ownership percentage with '5%' on //label[text()='Share Ownership (%) *']/../../../../../../child::div//following-
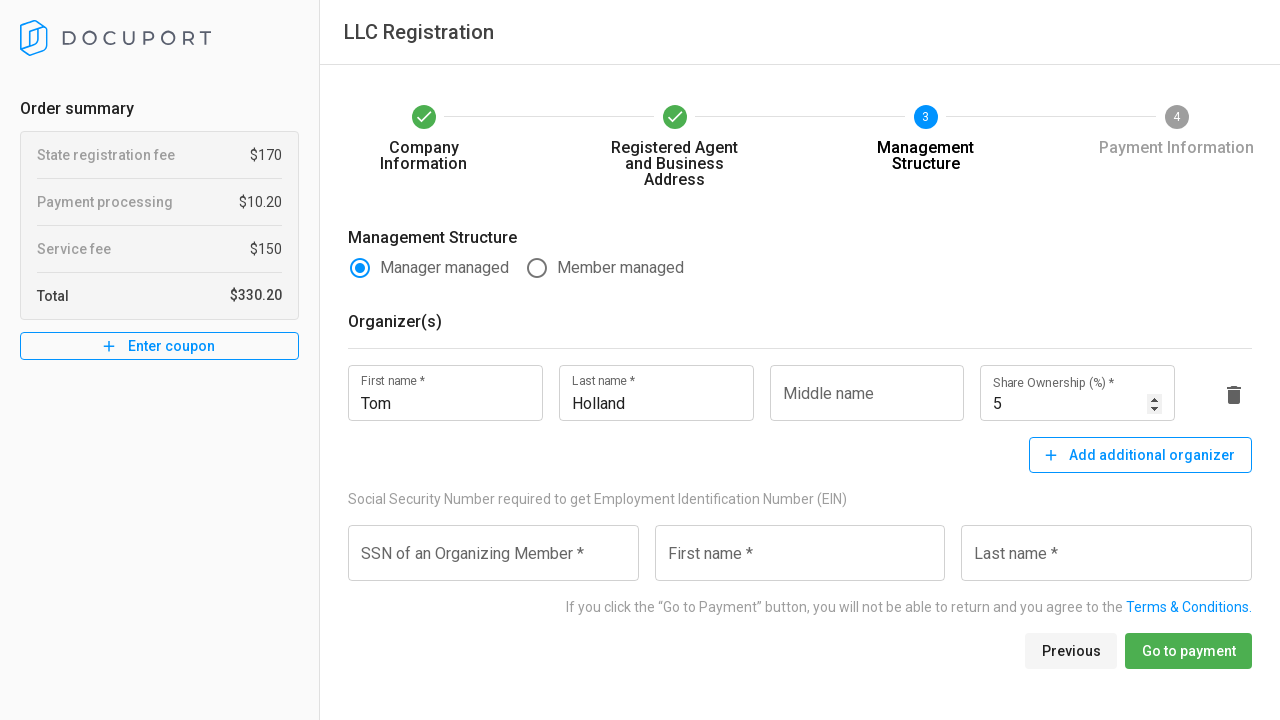

Filled SSN of organizing member with '123121234' on //label[text()='SSN of an Organizing Member *']//following-sibling::input
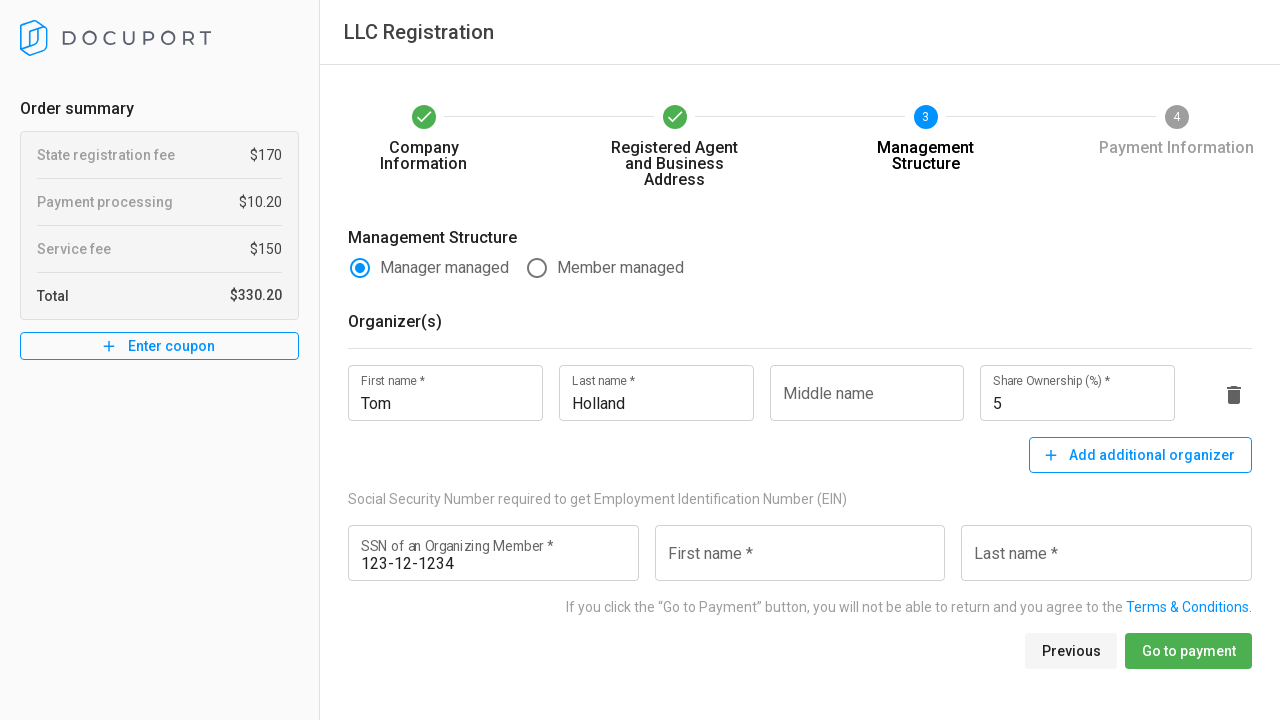

Filled EIN contact first name with 'Tom' on //p[text()=' Social Security Number required to get Employment Identification Nu
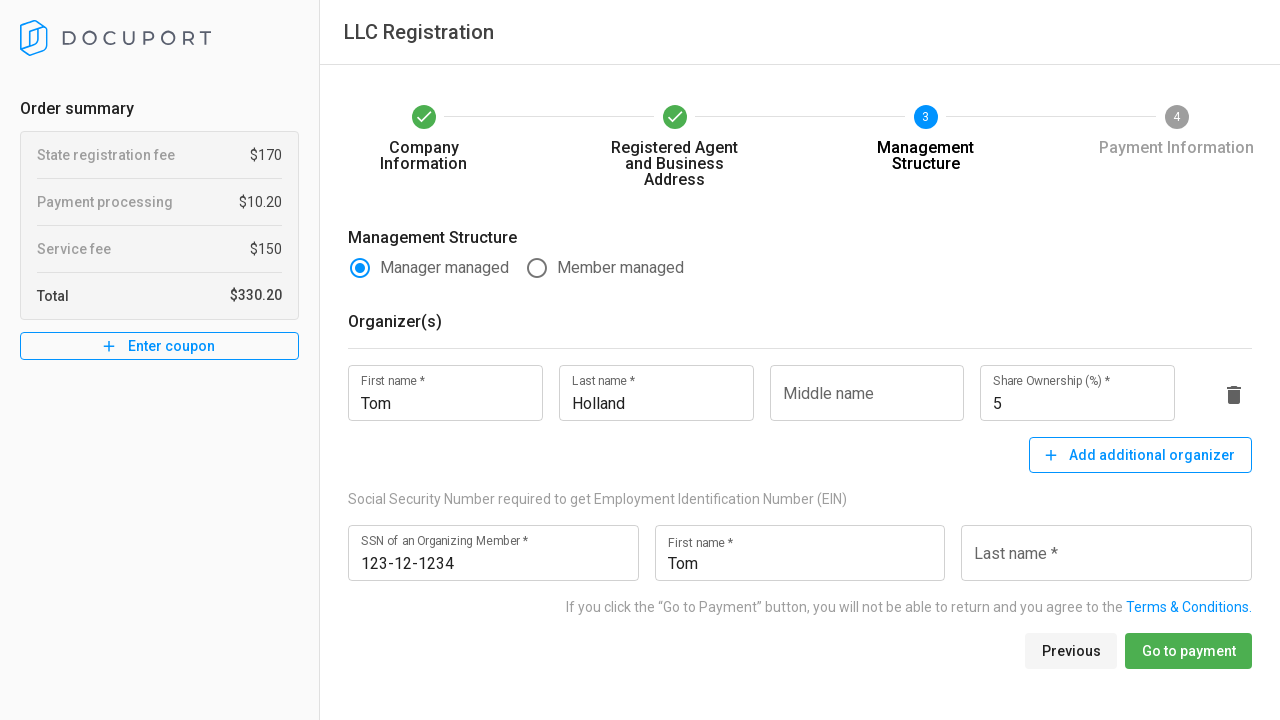

Filled EIN contact last name with 'Holland' on //p[text()=' Social Security Number required to get Employment Identification Nu
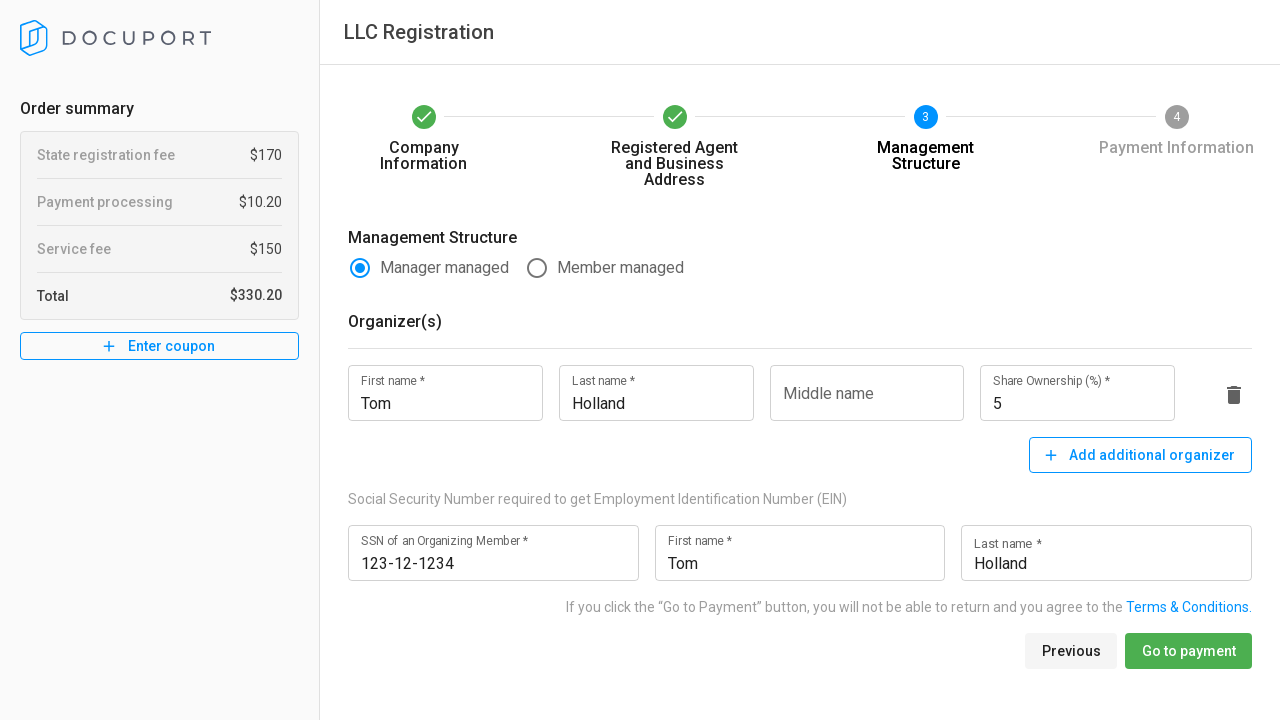

Waited before proceeding to payment
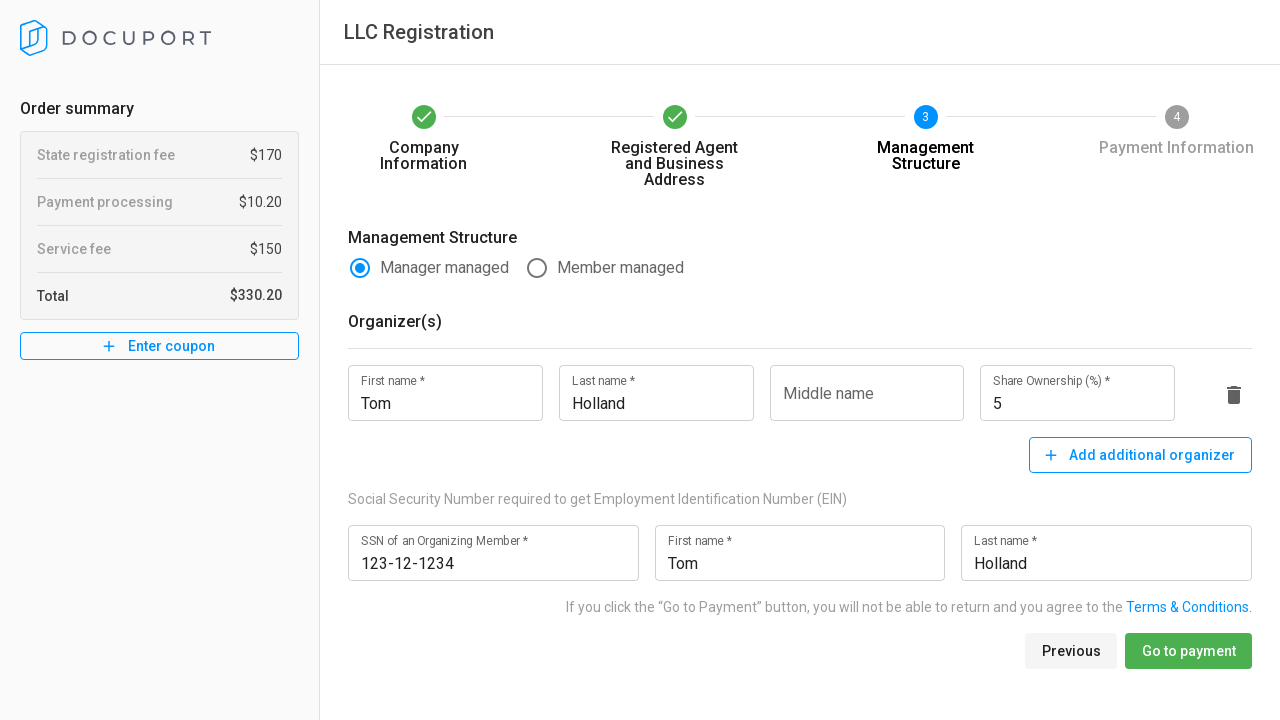

Clicked 'Go to payment' button to proceed to payment page at (1188, 651) on xpath=//span[text()=' Go to payment ']
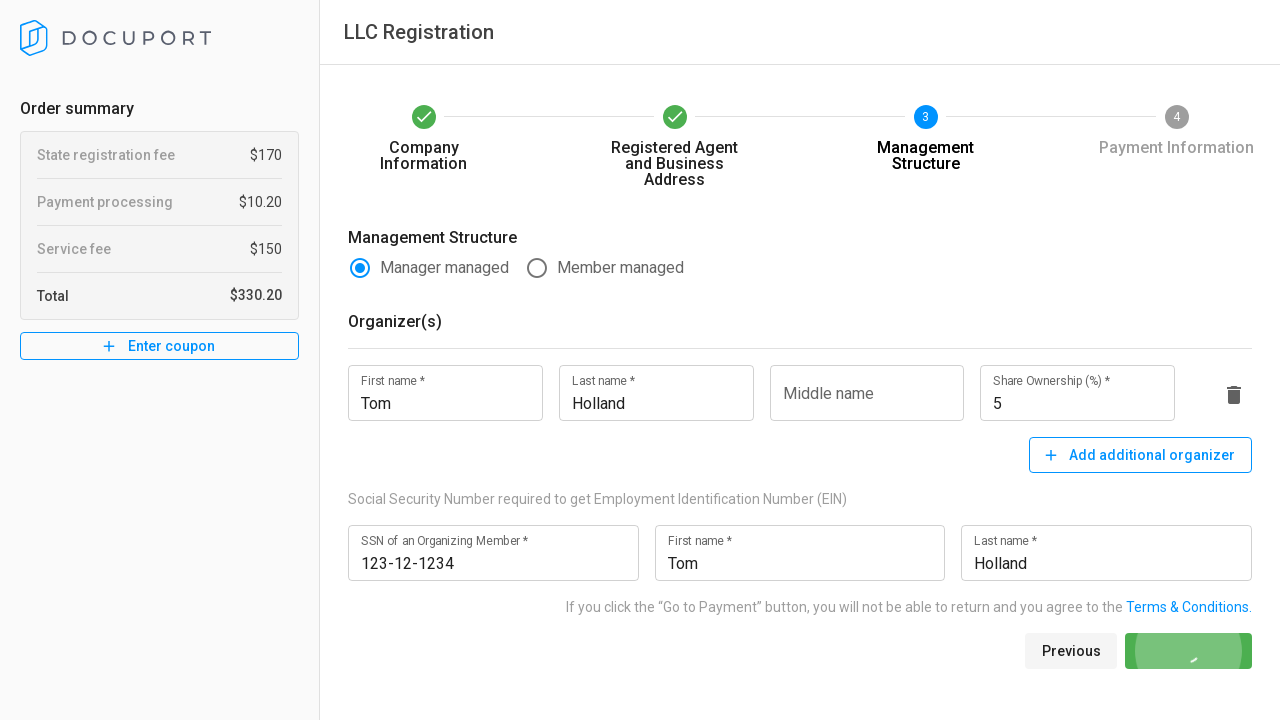

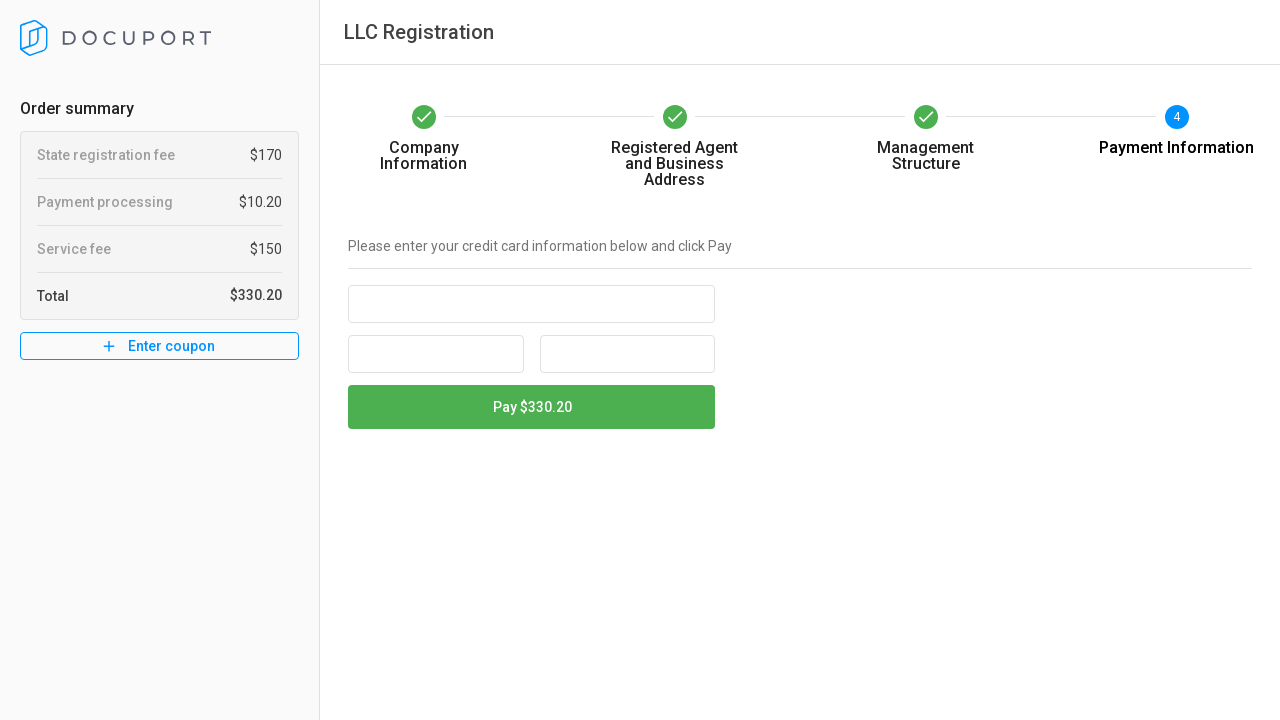